Tests jQuery UI datepicker functionality by first entering a date directly, then using the calendar widget to select a specific date in the past

Starting URL: https://jqueryui.com/datepicker/

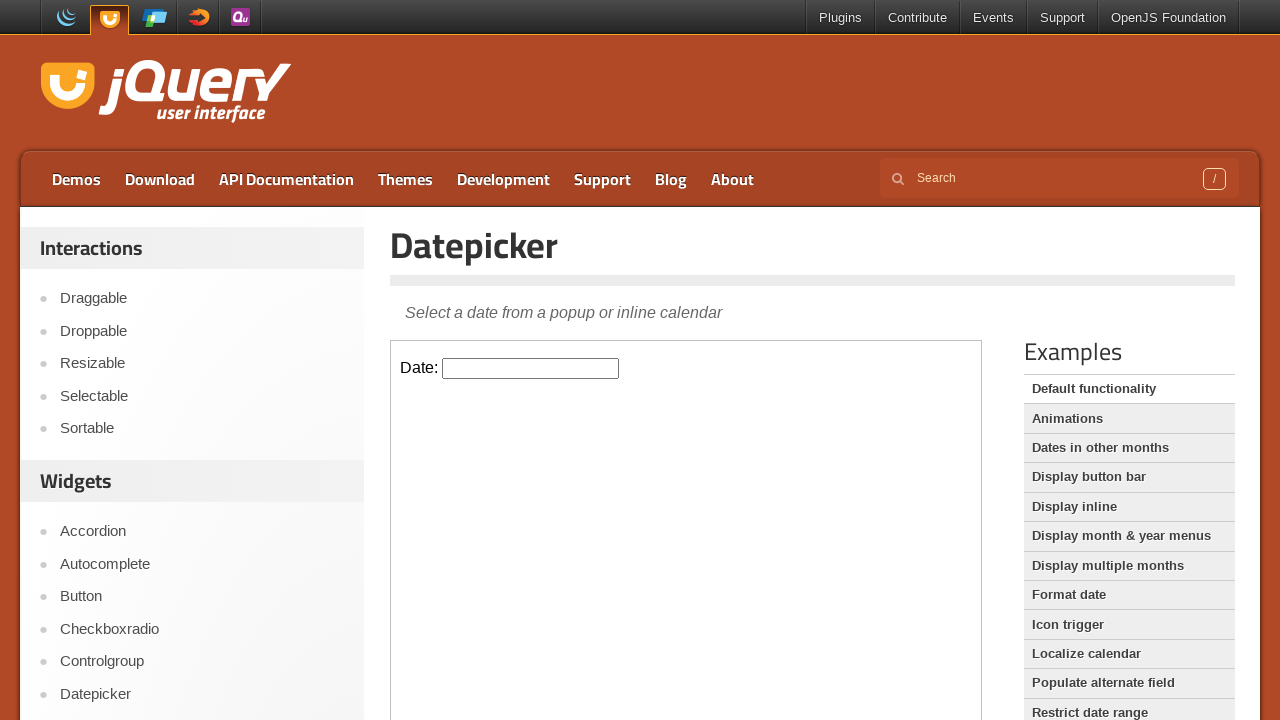

Located iframe containing the datepicker
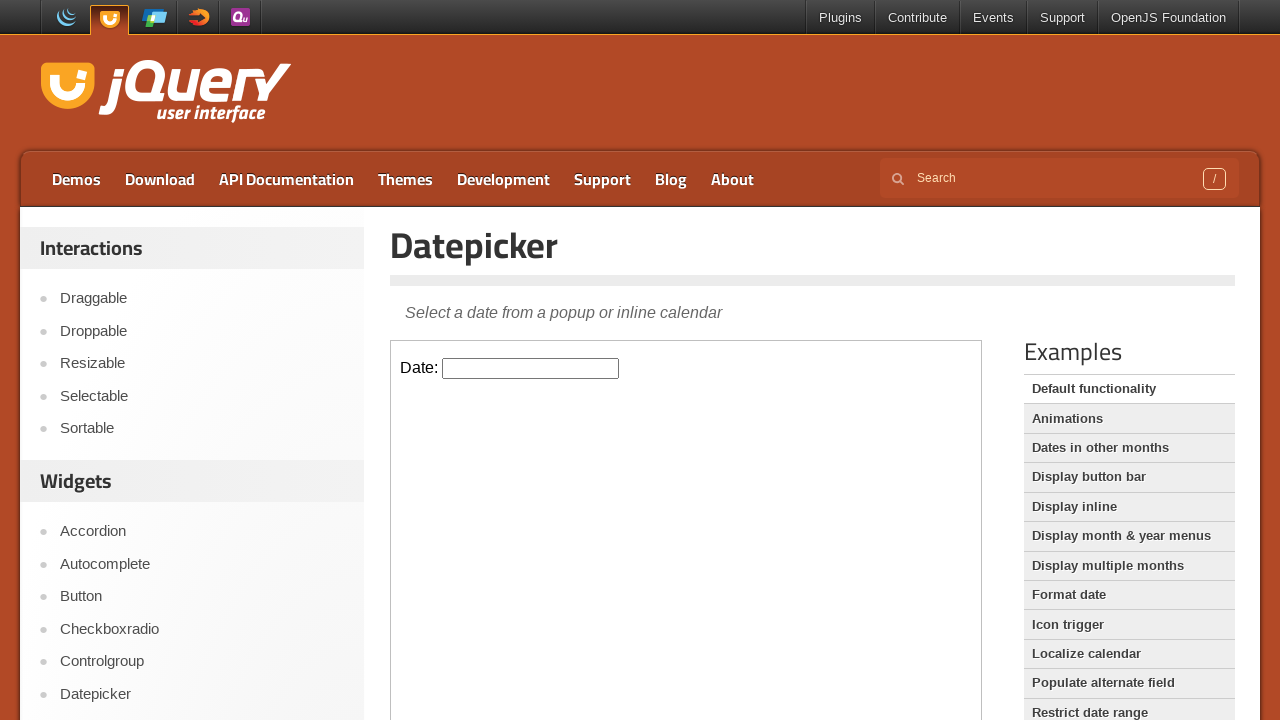

Located datepicker input field
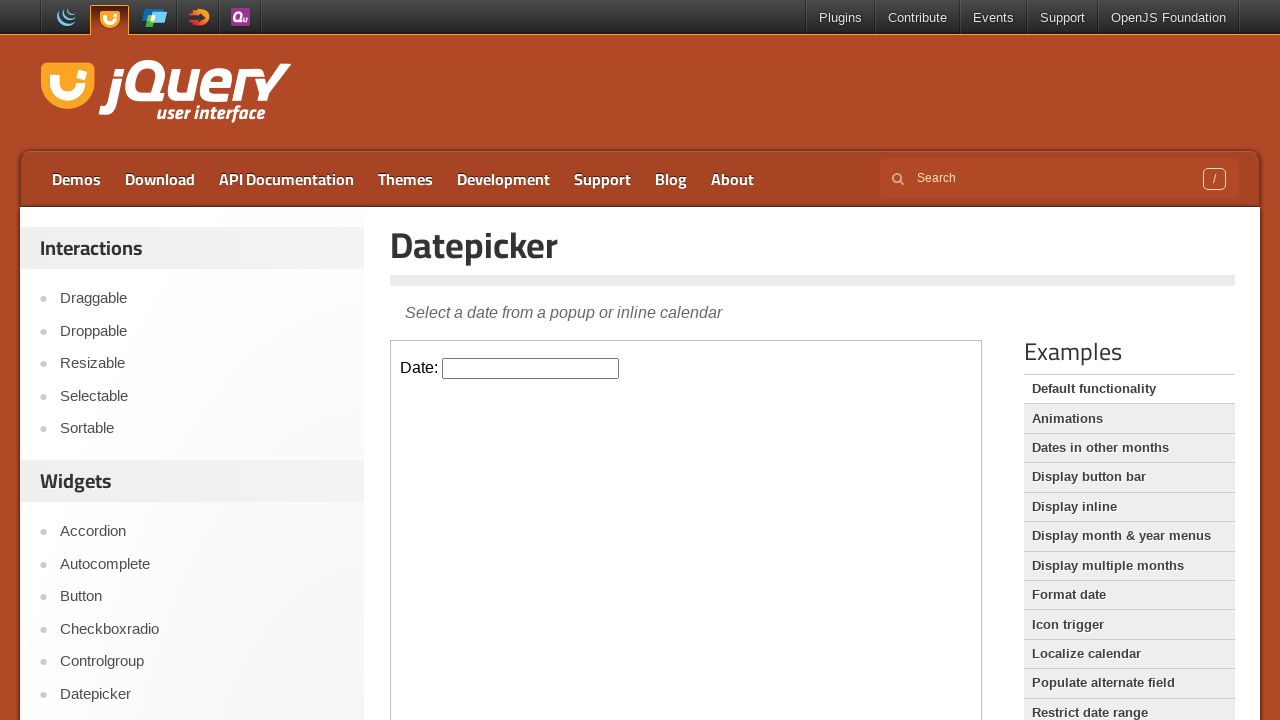

Entered date '11/19/2024' directly into datepicker input on iframe >> nth=0 >> internal:control=enter-frame >> #datepicker
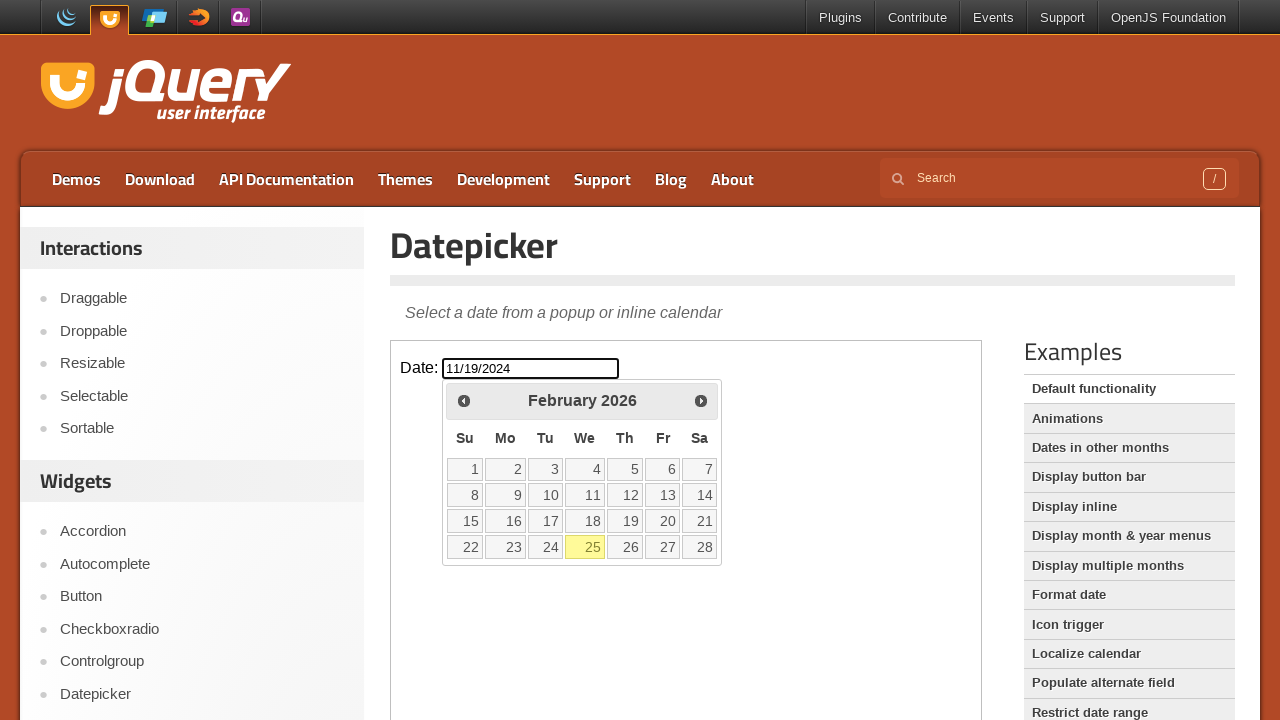

Clicked datepicker input to open calendar widget at (531, 368) on iframe >> nth=0 >> internal:control=enter-frame >> #datepicker
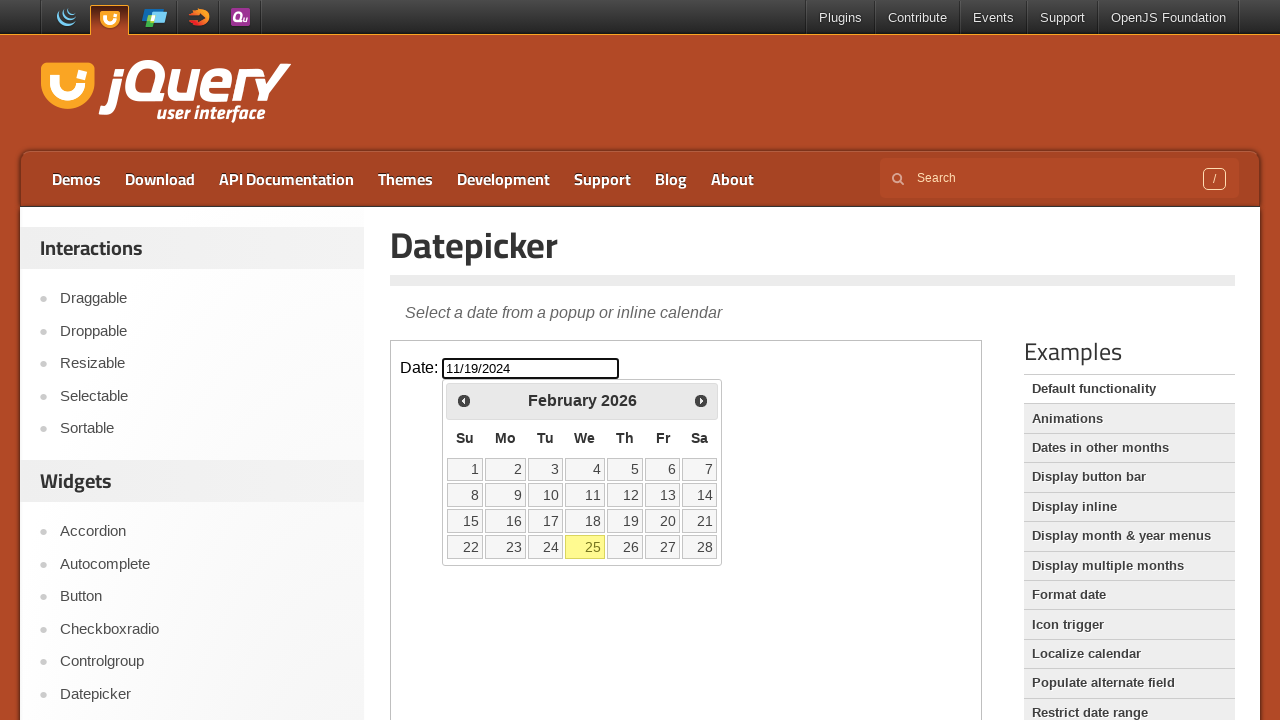

Clicked previous month button to navigate backwards (currently at February 2026) at (464, 400) on iframe >> nth=0 >> internal:control=enter-frame >> span.ui-icon.ui-icon-circle-t
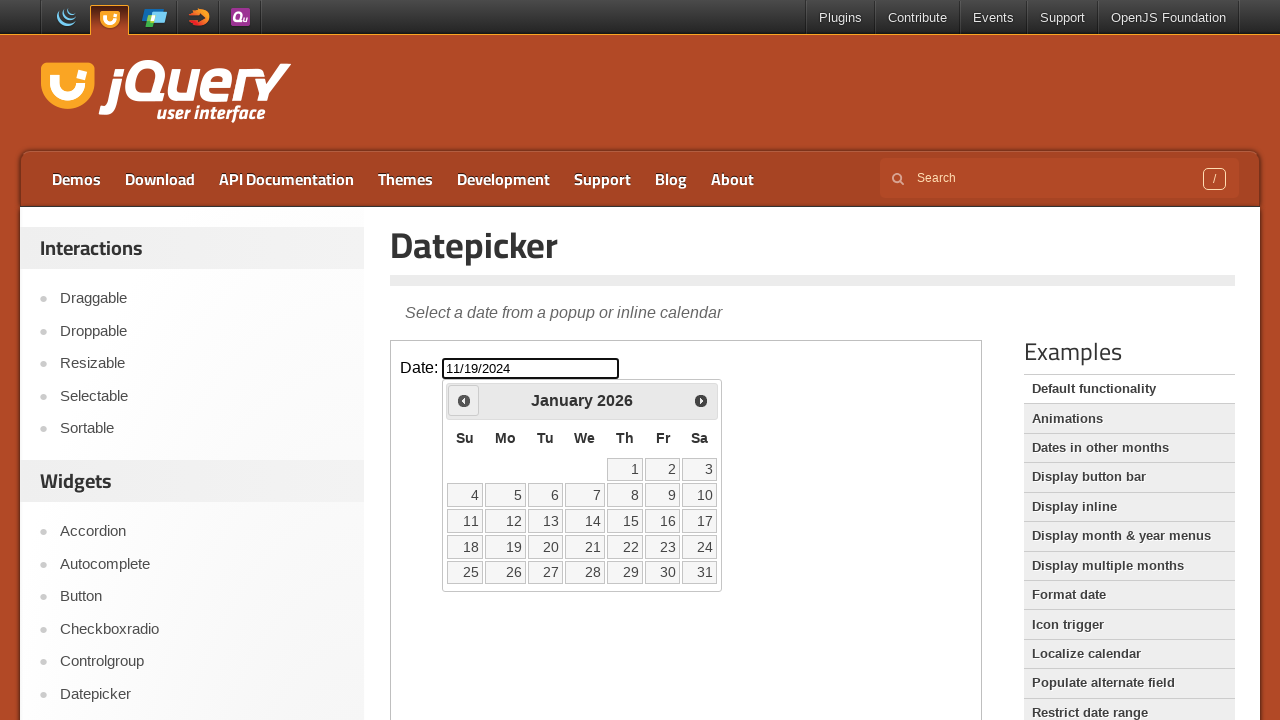

Clicked previous month button to navigate backwards (currently at January 2026) at (464, 400) on iframe >> nth=0 >> internal:control=enter-frame >> span.ui-icon.ui-icon-circle-t
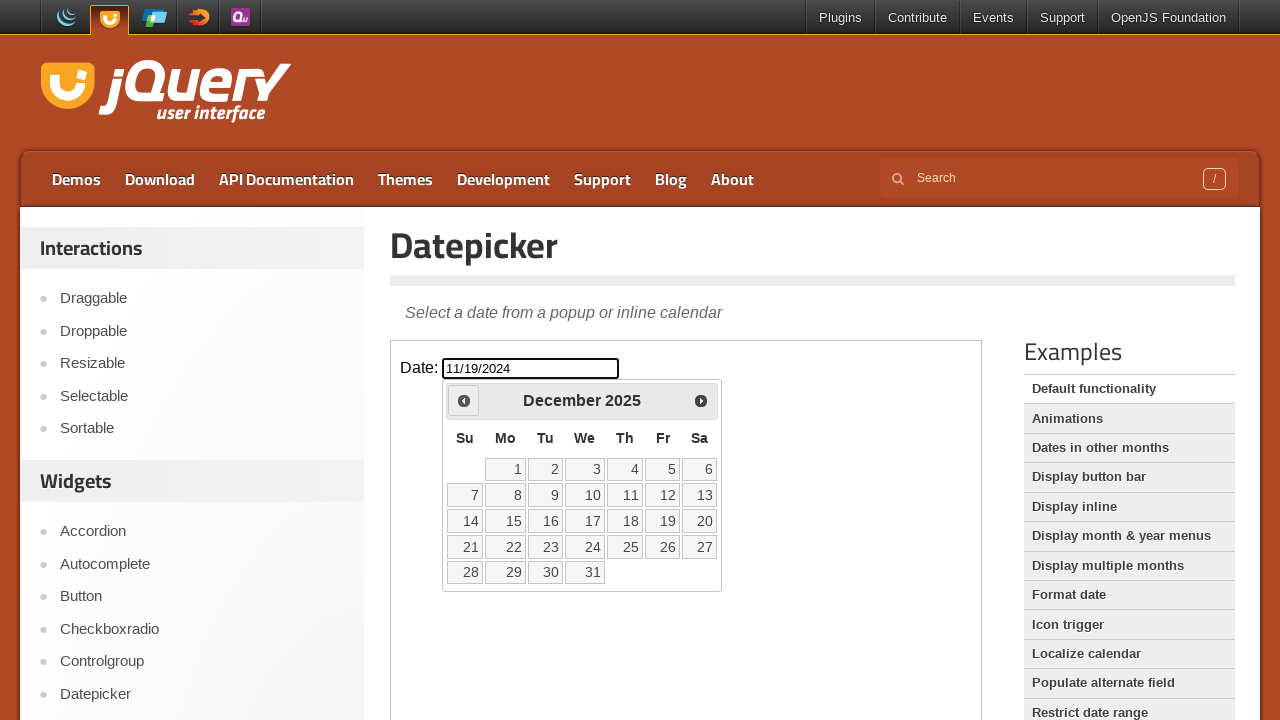

Clicked previous month button to navigate backwards (currently at December 2025) at (464, 400) on iframe >> nth=0 >> internal:control=enter-frame >> span.ui-icon.ui-icon-circle-t
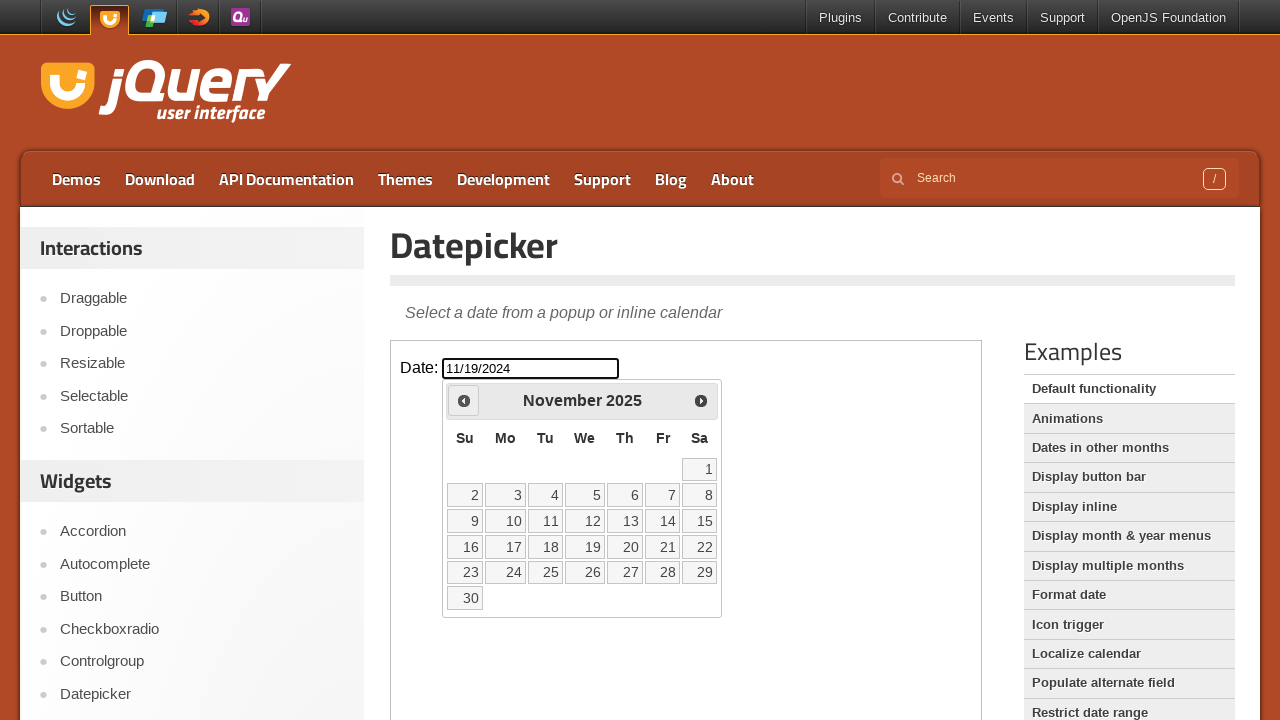

Clicked previous month button to navigate backwards (currently at November 2025) at (464, 400) on iframe >> nth=0 >> internal:control=enter-frame >> span.ui-icon.ui-icon-circle-t
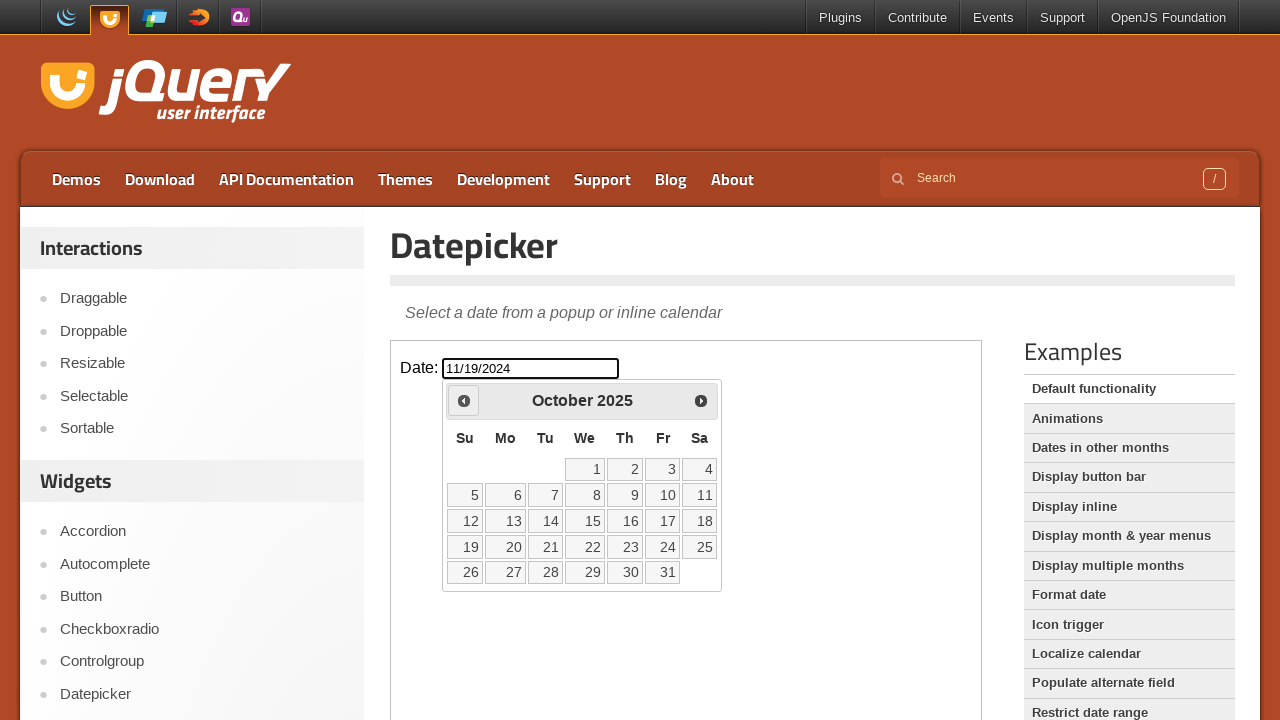

Clicked previous month button to navigate backwards (currently at October 2025) at (464, 400) on iframe >> nth=0 >> internal:control=enter-frame >> span.ui-icon.ui-icon-circle-t
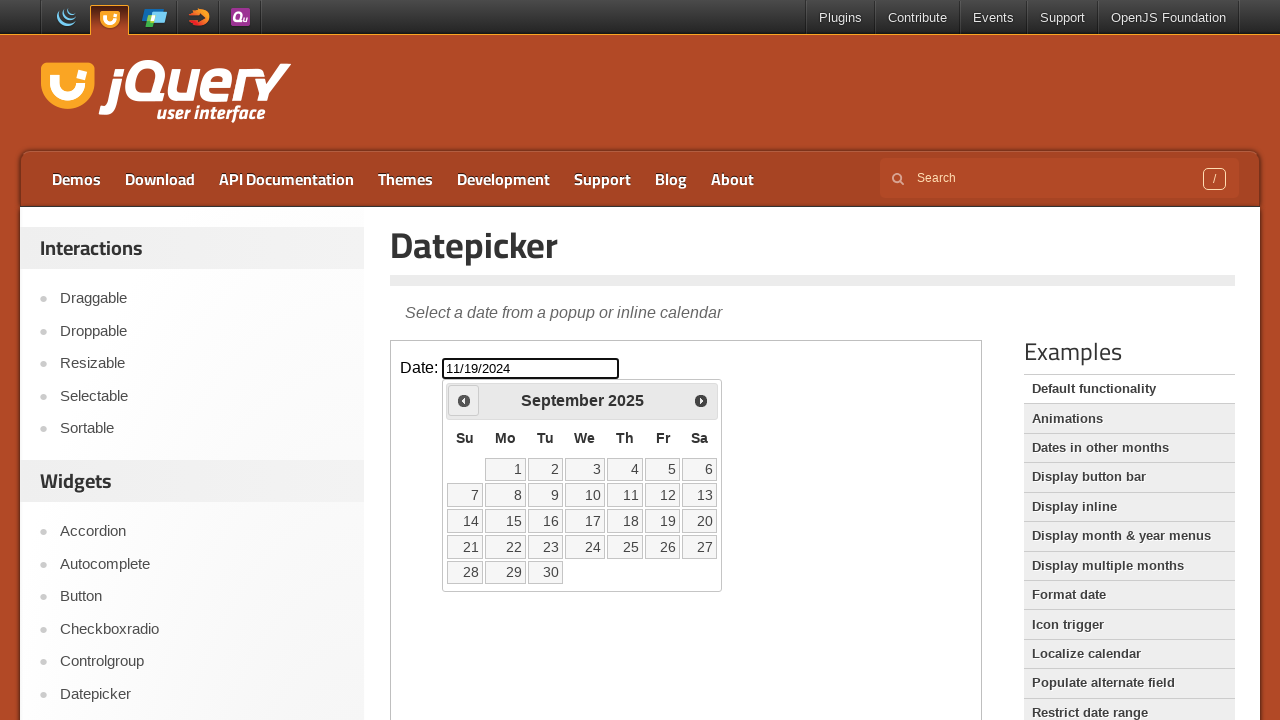

Clicked previous month button to navigate backwards (currently at September 2025) at (464, 400) on iframe >> nth=0 >> internal:control=enter-frame >> span.ui-icon.ui-icon-circle-t
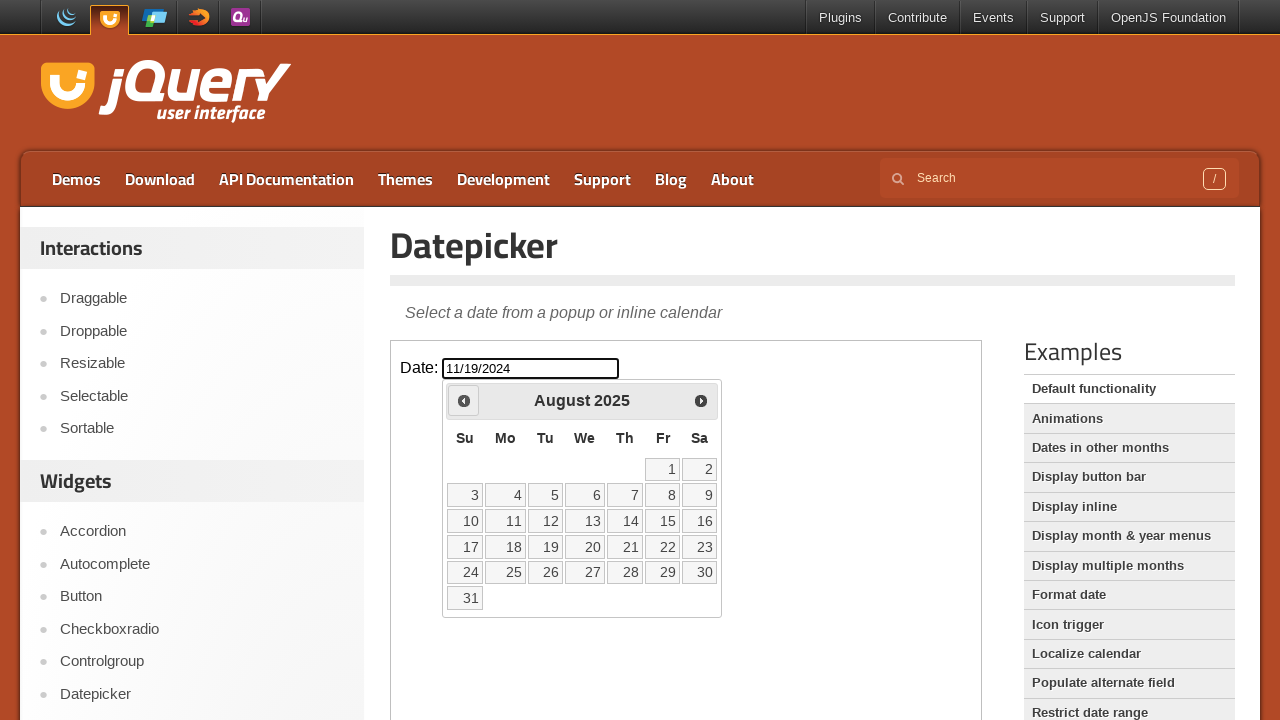

Clicked previous month button to navigate backwards (currently at August 2025) at (464, 400) on iframe >> nth=0 >> internal:control=enter-frame >> span.ui-icon.ui-icon-circle-t
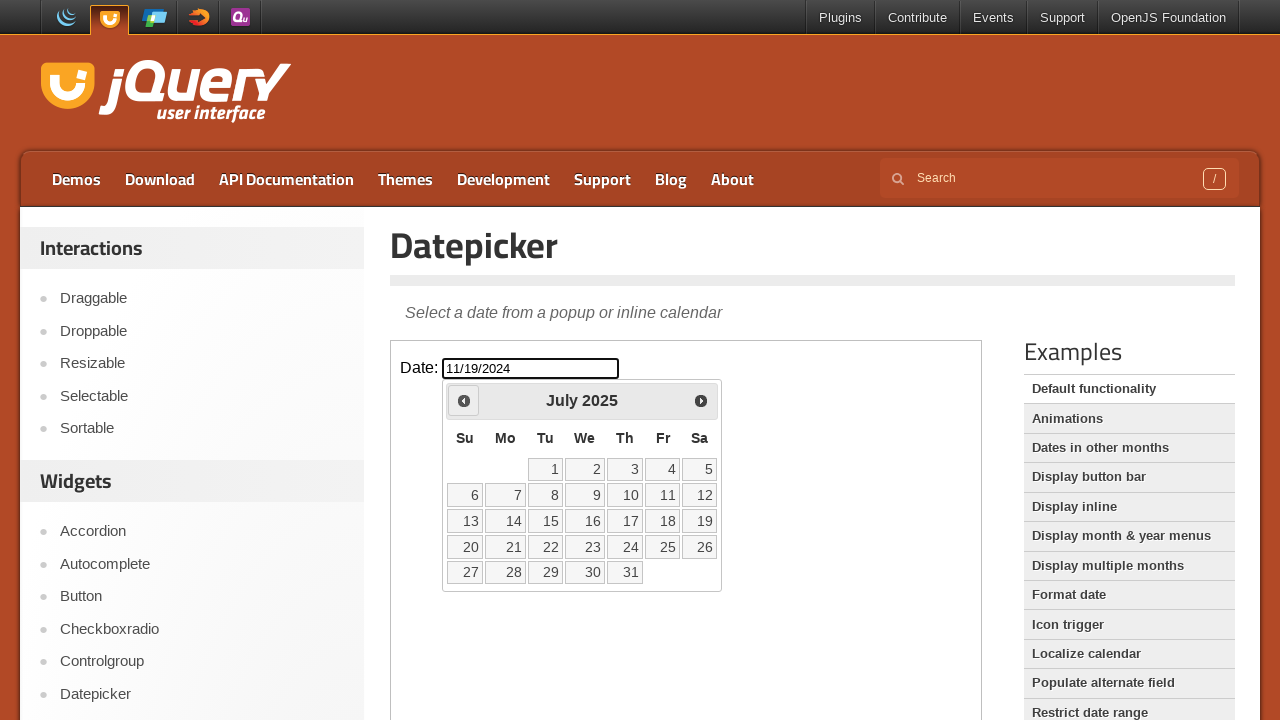

Clicked previous month button to navigate backwards (currently at July 2025) at (464, 400) on iframe >> nth=0 >> internal:control=enter-frame >> span.ui-icon.ui-icon-circle-t
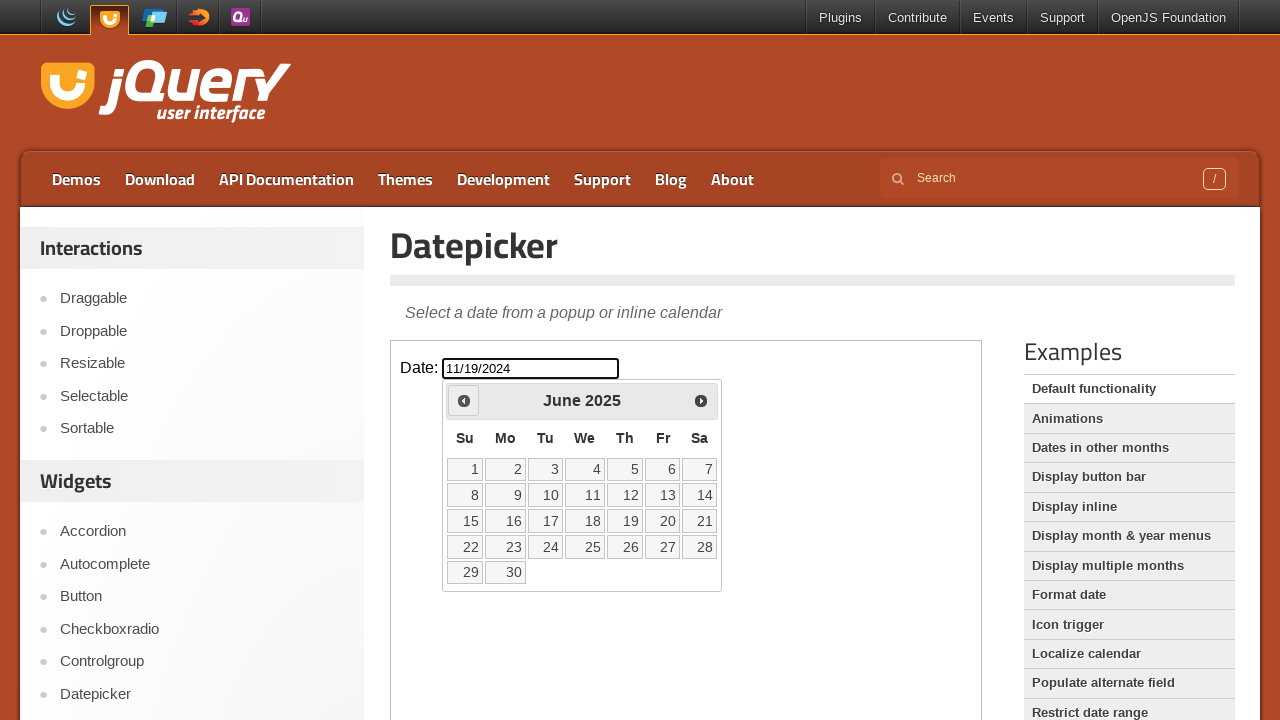

Clicked previous month button to navigate backwards (currently at June 2025) at (464, 400) on iframe >> nth=0 >> internal:control=enter-frame >> span.ui-icon.ui-icon-circle-t
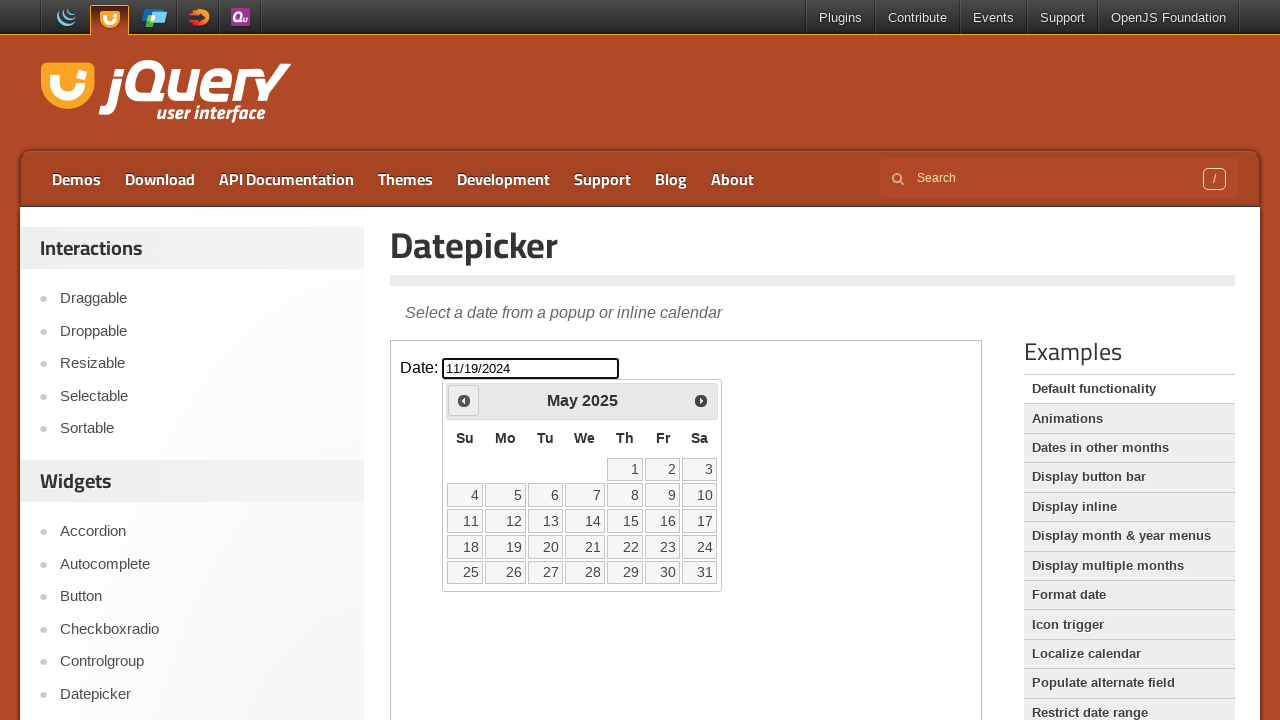

Clicked previous month button to navigate backwards (currently at May 2025) at (464, 400) on iframe >> nth=0 >> internal:control=enter-frame >> span.ui-icon.ui-icon-circle-t
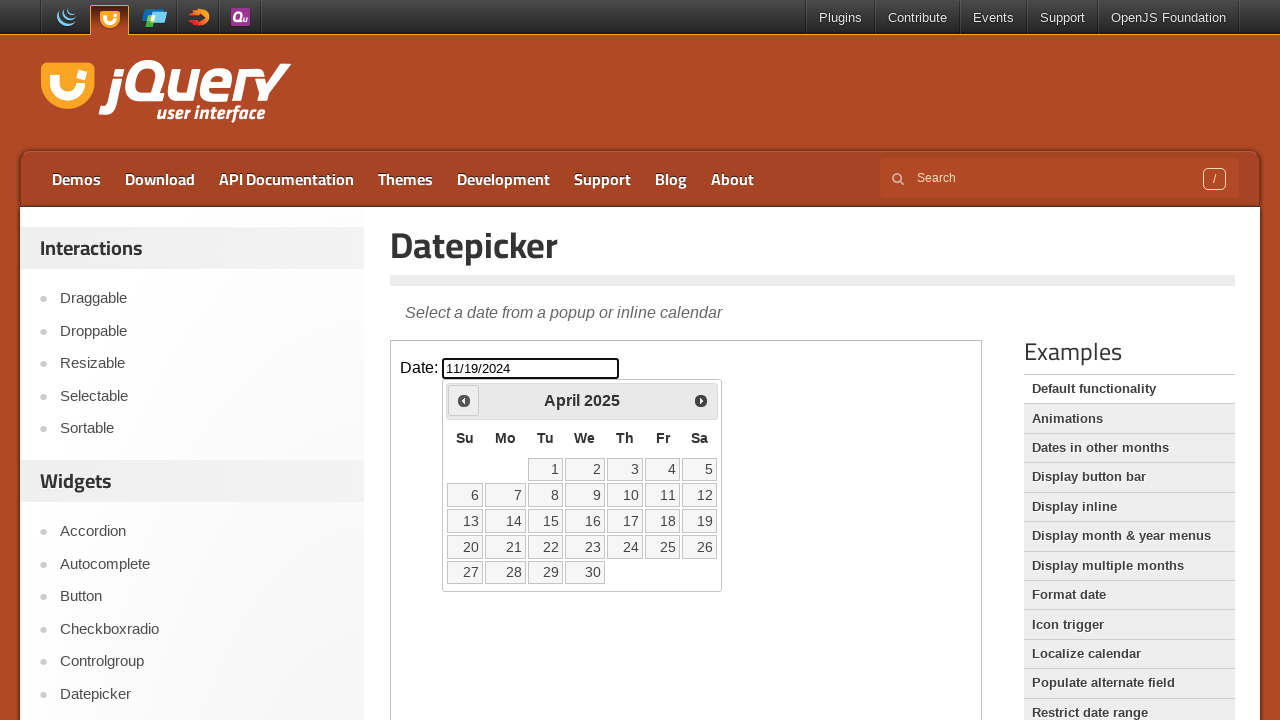

Clicked previous month button to navigate backwards (currently at April 2025) at (464, 400) on iframe >> nth=0 >> internal:control=enter-frame >> span.ui-icon.ui-icon-circle-t
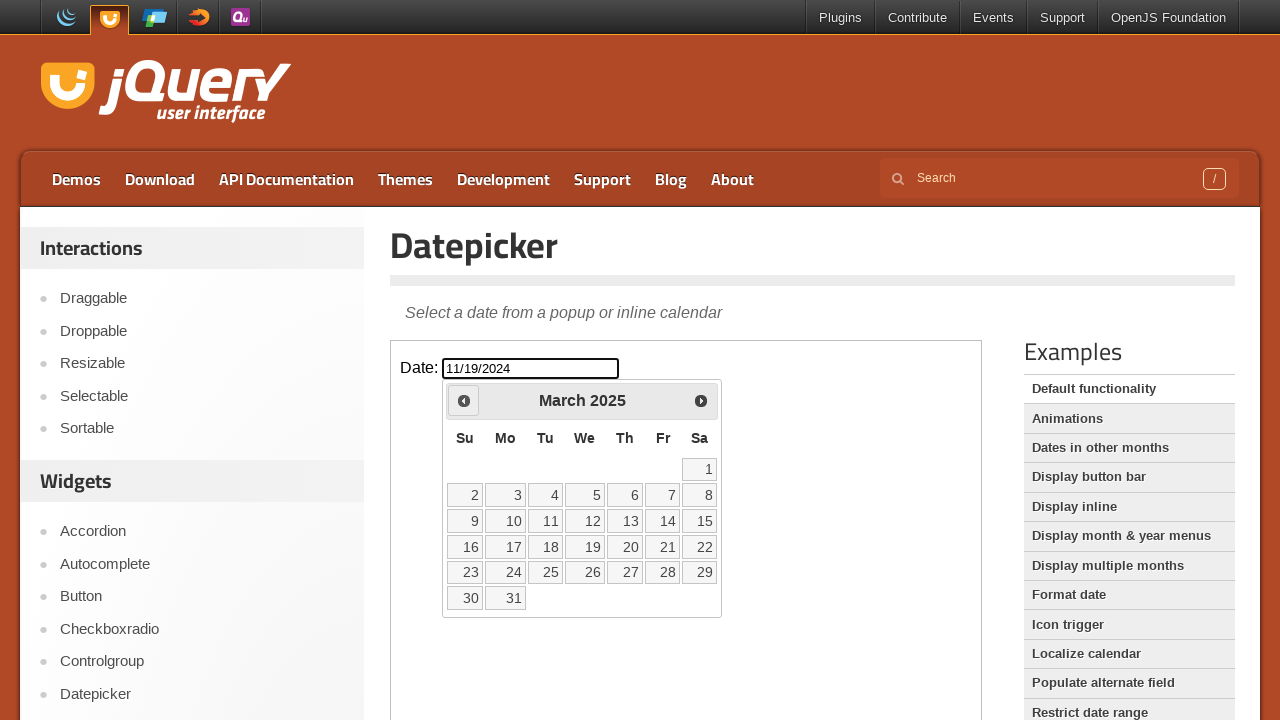

Clicked previous month button to navigate backwards (currently at March 2025) at (464, 400) on iframe >> nth=0 >> internal:control=enter-frame >> span.ui-icon.ui-icon-circle-t
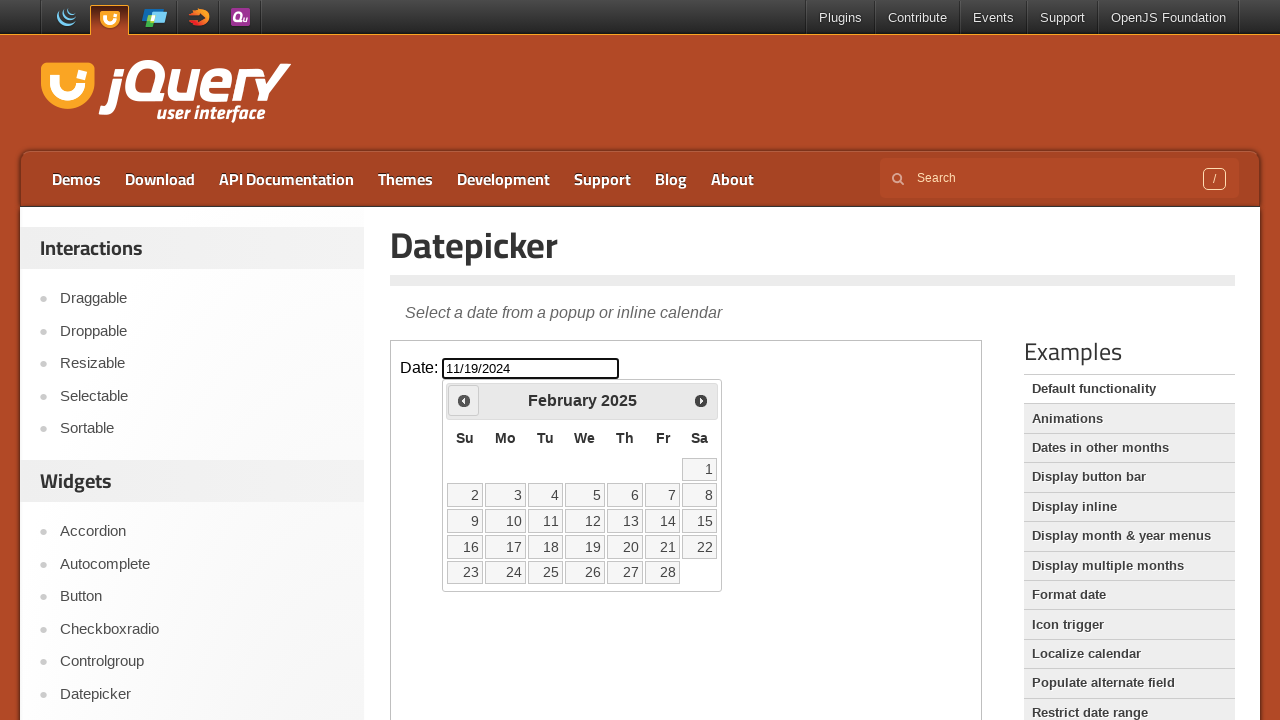

Clicked previous month button to navigate backwards (currently at February 2025) at (464, 400) on iframe >> nth=0 >> internal:control=enter-frame >> span.ui-icon.ui-icon-circle-t
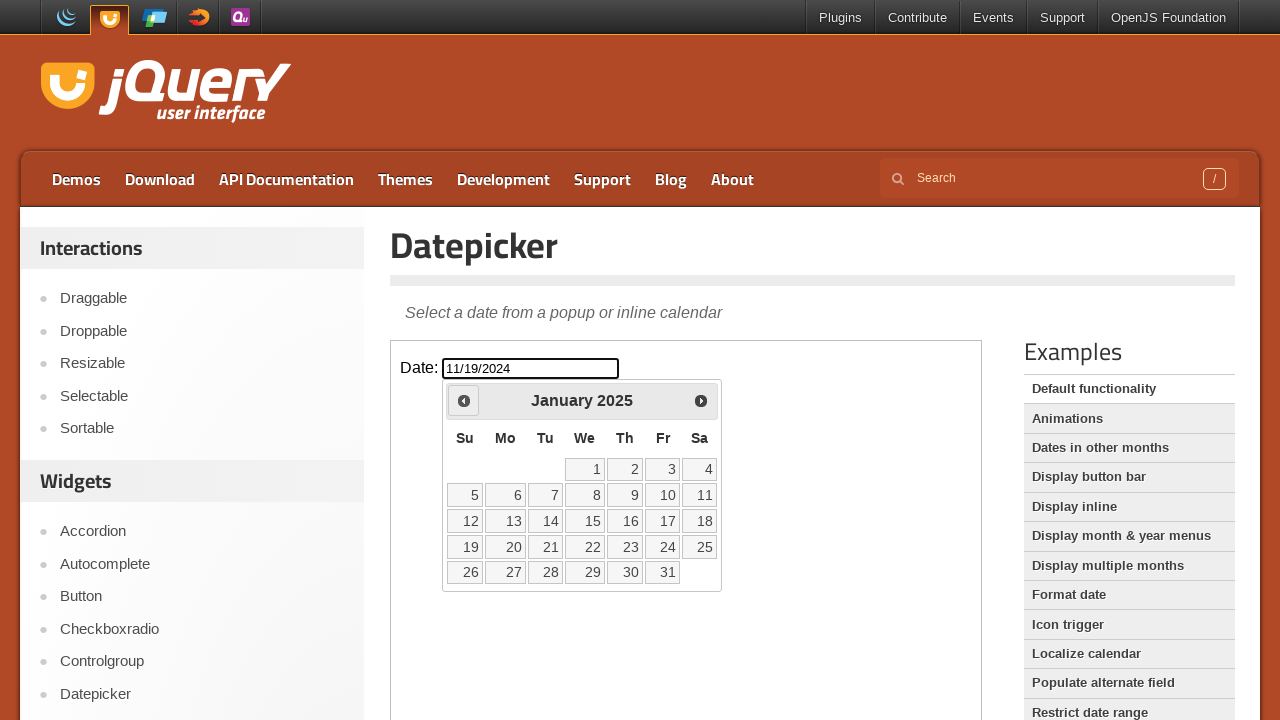

Clicked previous month button to navigate backwards (currently at January 2025) at (464, 400) on iframe >> nth=0 >> internal:control=enter-frame >> span.ui-icon.ui-icon-circle-t
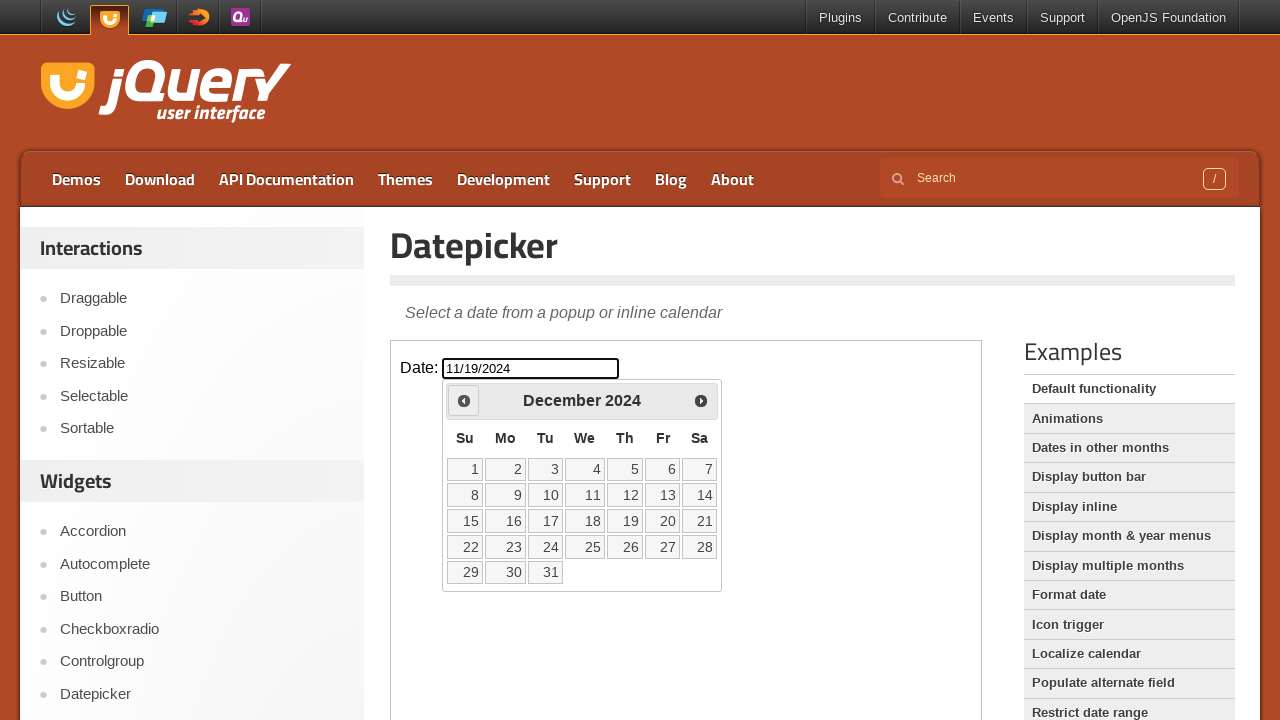

Clicked previous month button to navigate backwards (currently at December 2024) at (464, 400) on iframe >> nth=0 >> internal:control=enter-frame >> span.ui-icon.ui-icon-circle-t
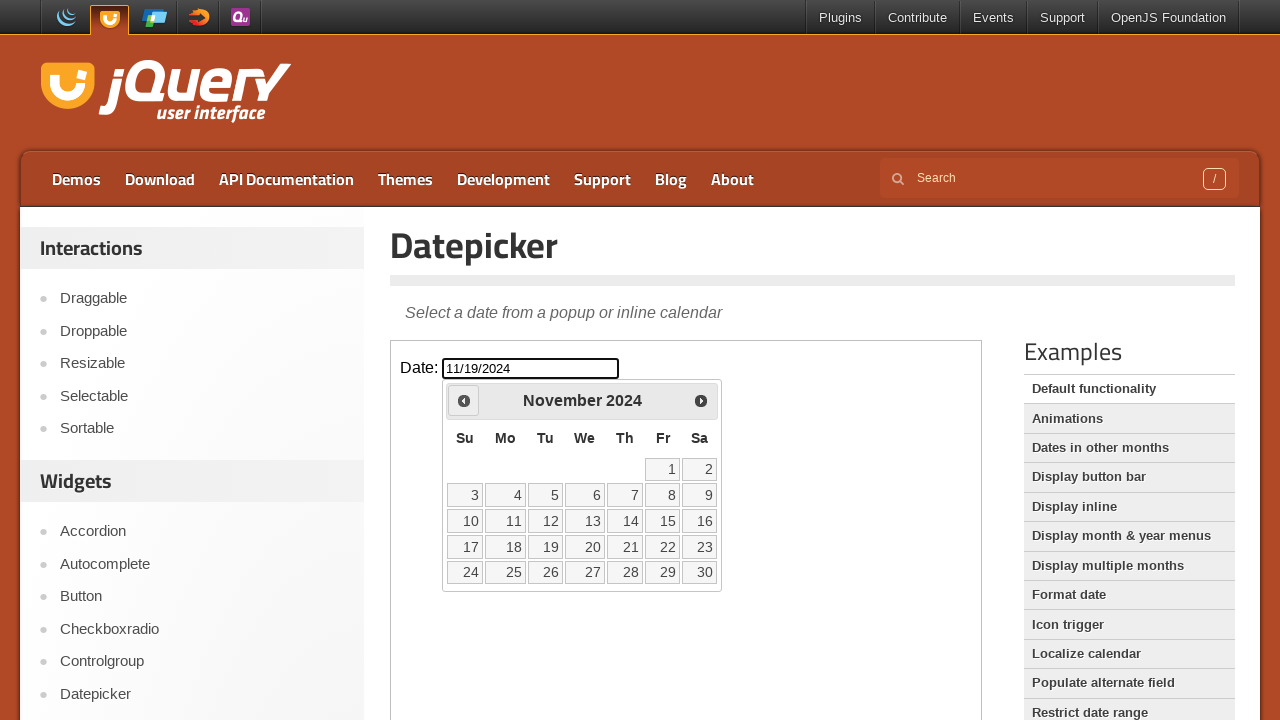

Clicked previous month button to navigate backwards (currently at November 2024) at (464, 400) on iframe >> nth=0 >> internal:control=enter-frame >> span.ui-icon.ui-icon-circle-t
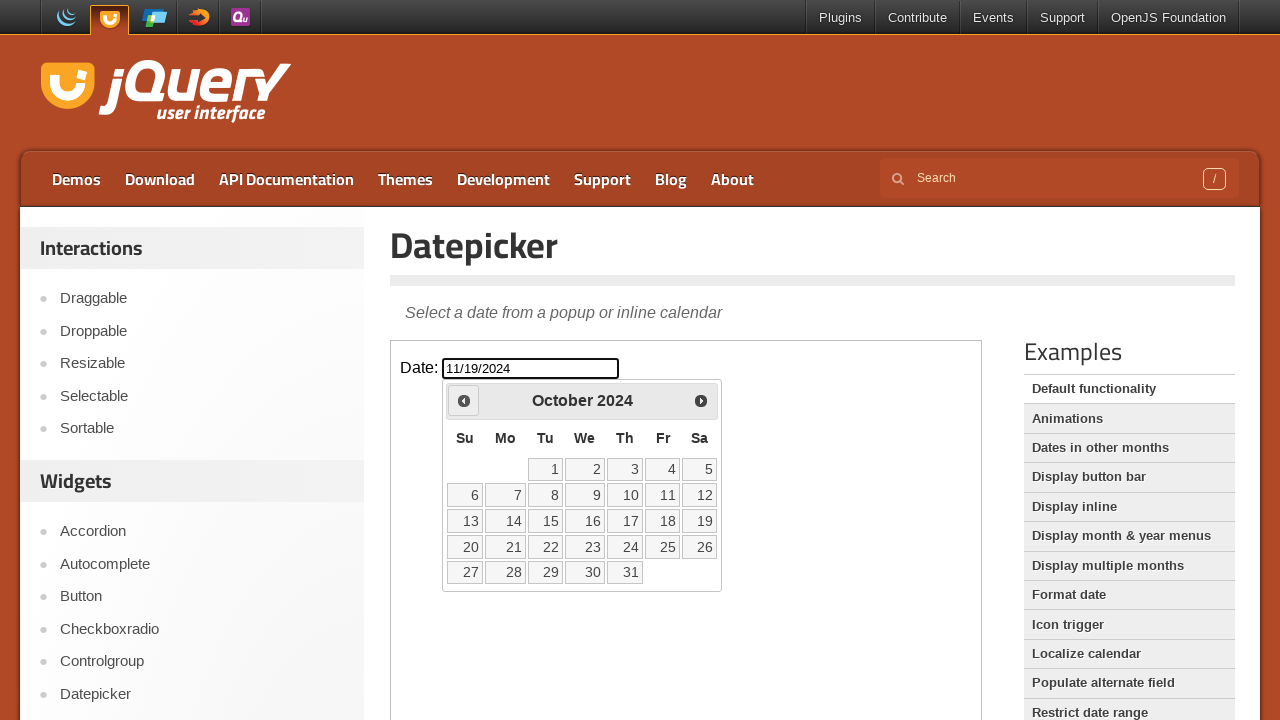

Clicked previous month button to navigate backwards (currently at October 2024) at (464, 400) on iframe >> nth=0 >> internal:control=enter-frame >> span.ui-icon.ui-icon-circle-t
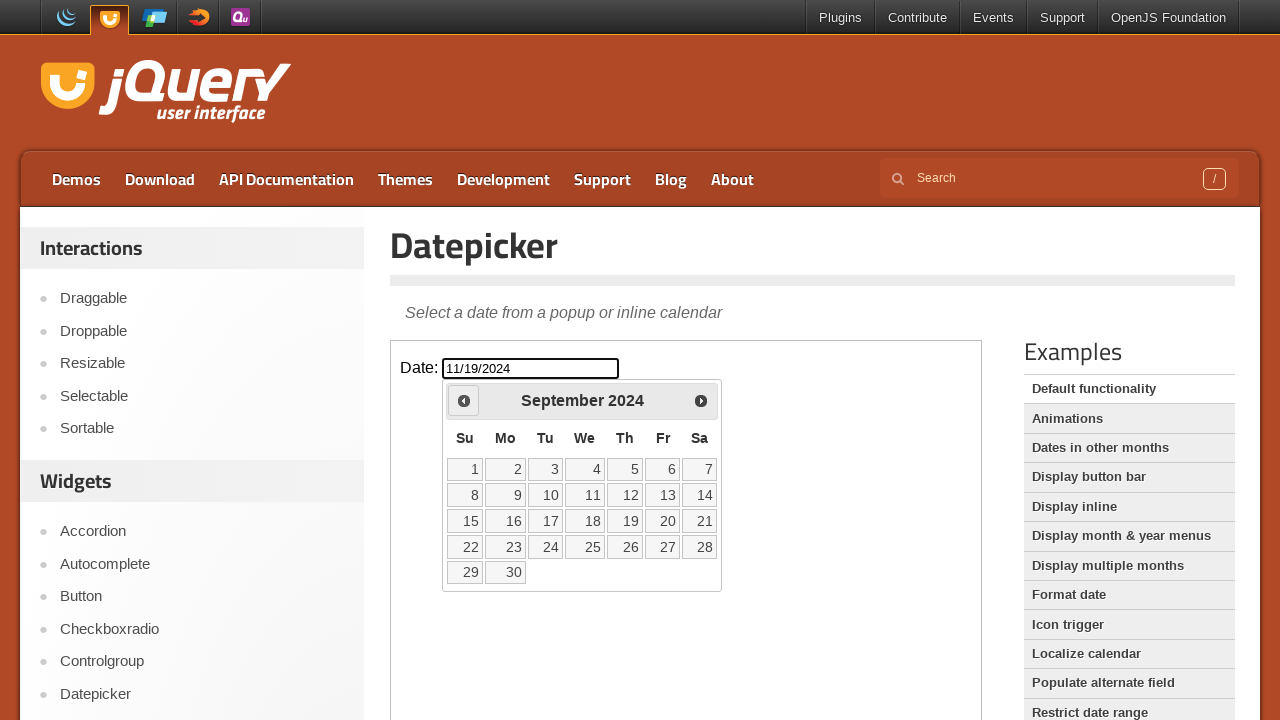

Clicked previous month button to navigate backwards (currently at September 2024) at (464, 400) on iframe >> nth=0 >> internal:control=enter-frame >> span.ui-icon.ui-icon-circle-t
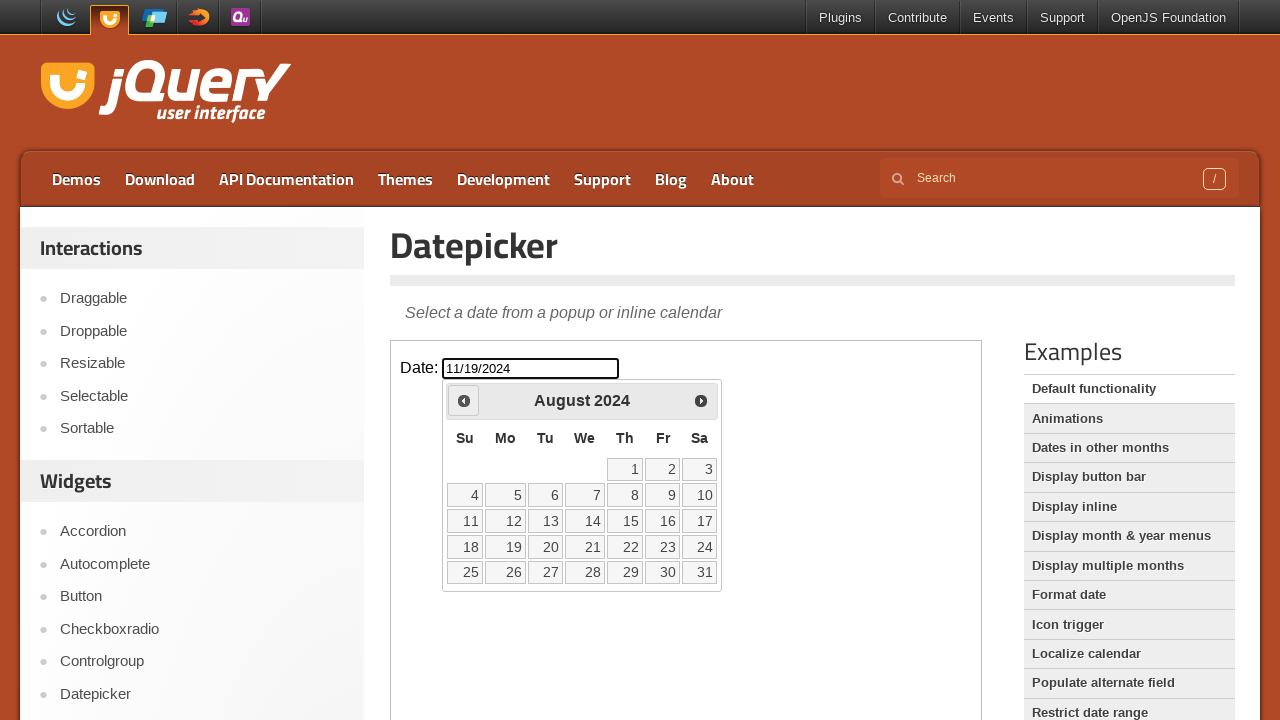

Clicked previous month button to navigate backwards (currently at August 2024) at (464, 400) on iframe >> nth=0 >> internal:control=enter-frame >> span.ui-icon.ui-icon-circle-t
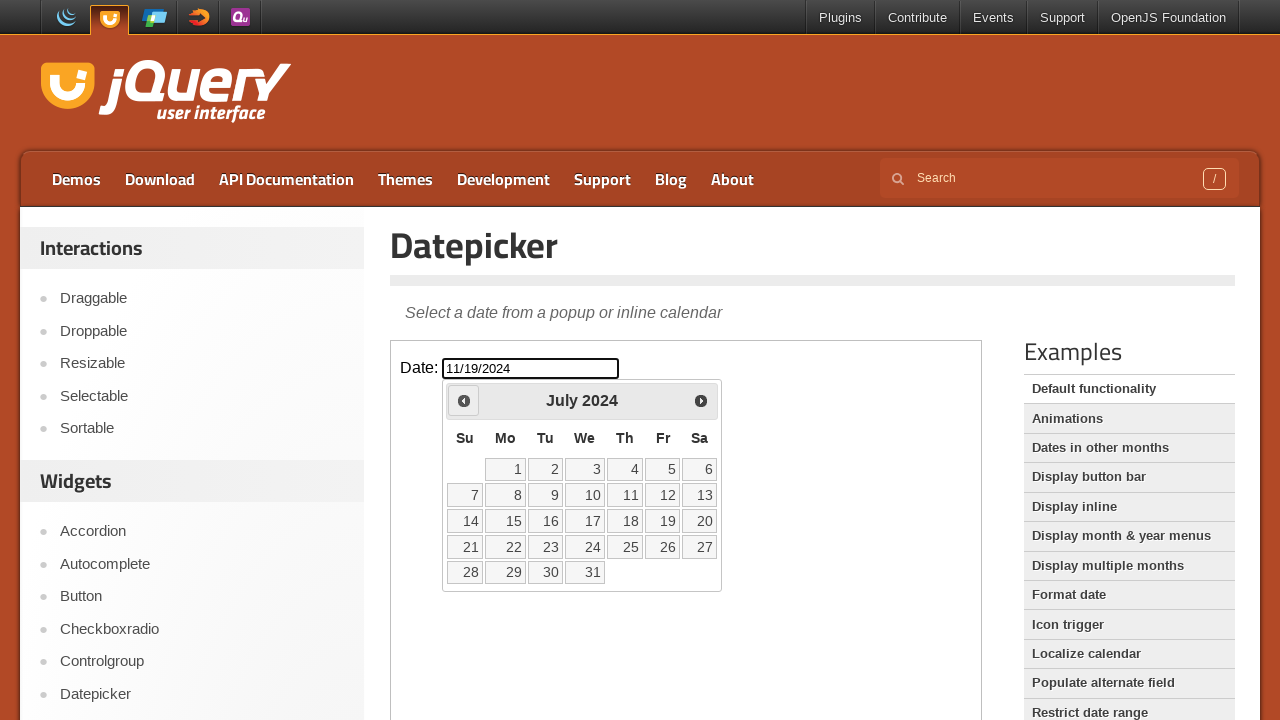

Clicked previous month button to navigate backwards (currently at July 2024) at (464, 400) on iframe >> nth=0 >> internal:control=enter-frame >> span.ui-icon.ui-icon-circle-t
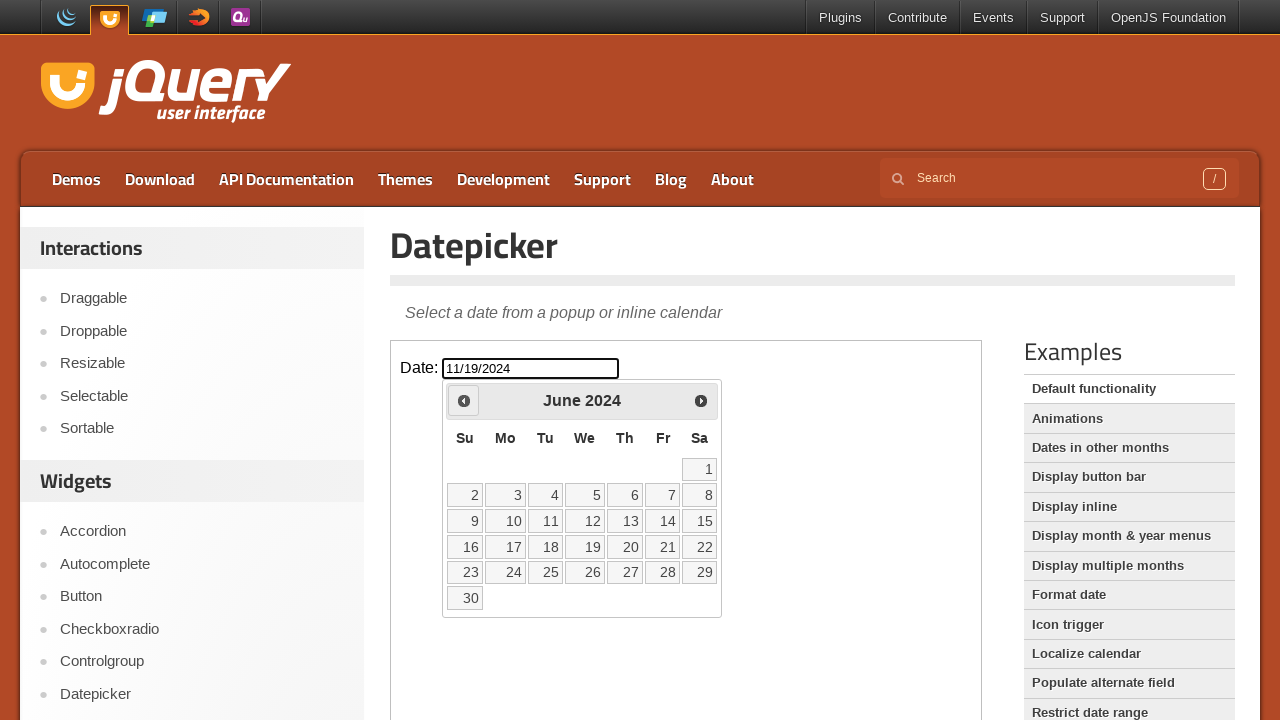

Clicked previous month button to navigate backwards (currently at June 2024) at (464, 400) on iframe >> nth=0 >> internal:control=enter-frame >> span.ui-icon.ui-icon-circle-t
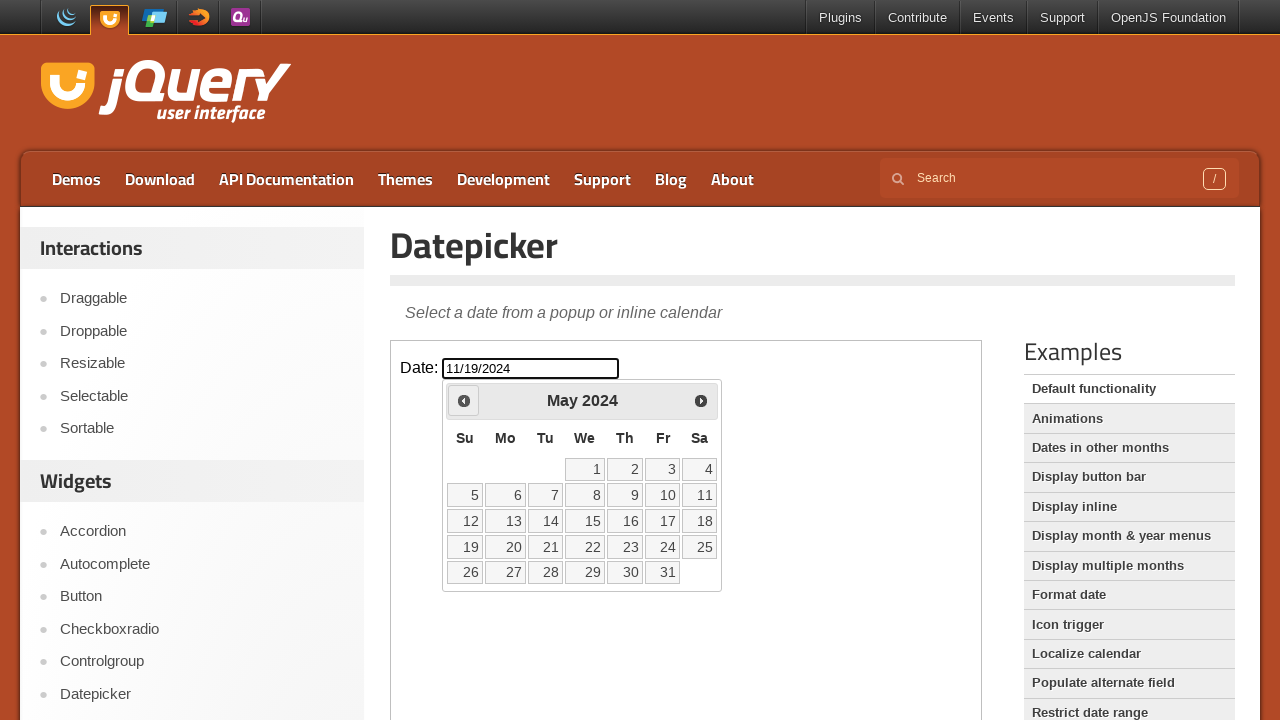

Clicked previous month button to navigate backwards (currently at May 2024) at (464, 400) on iframe >> nth=0 >> internal:control=enter-frame >> span.ui-icon.ui-icon-circle-t
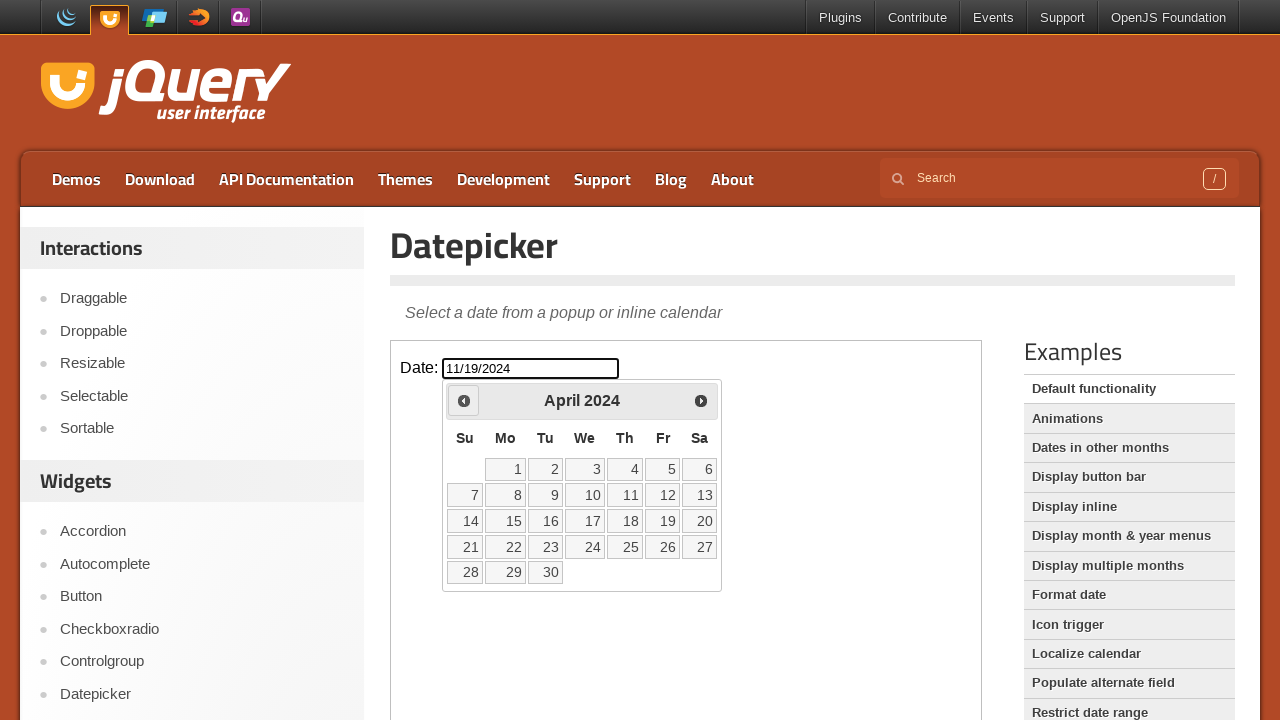

Clicked previous month button to navigate backwards (currently at April 2024) at (464, 400) on iframe >> nth=0 >> internal:control=enter-frame >> span.ui-icon.ui-icon-circle-t
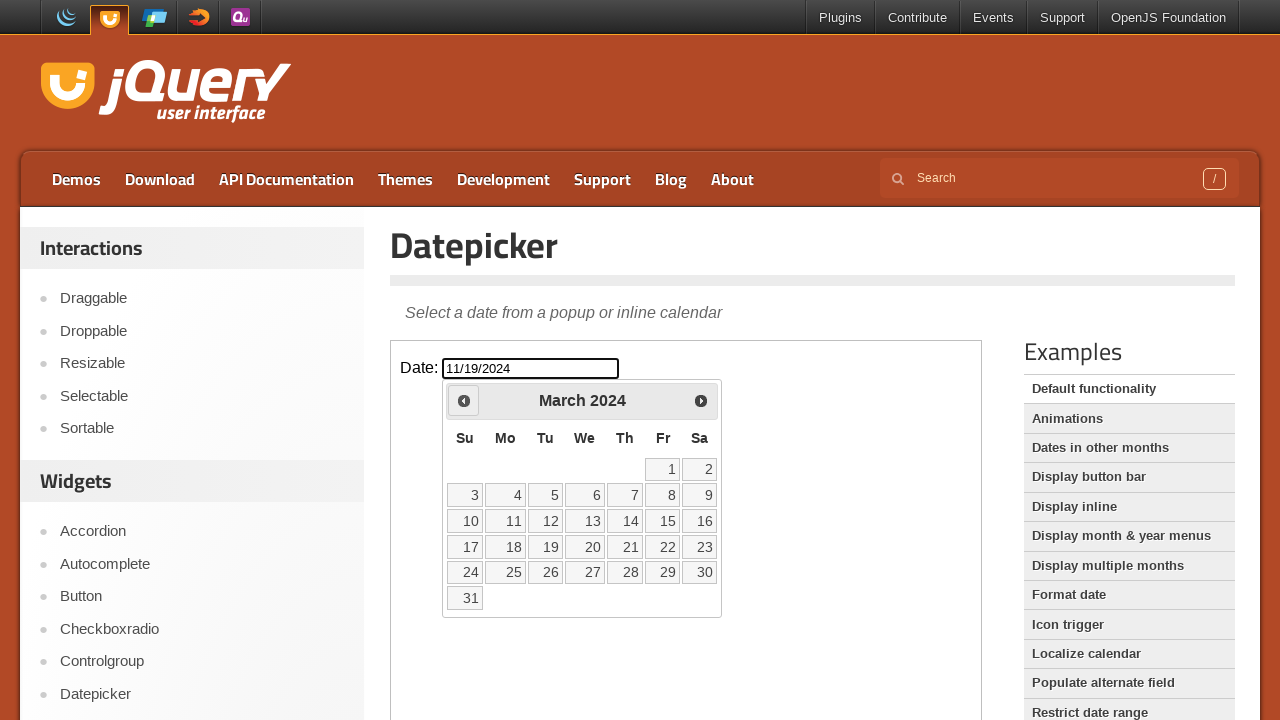

Clicked previous month button to navigate backwards (currently at March 2024) at (464, 400) on iframe >> nth=0 >> internal:control=enter-frame >> span.ui-icon.ui-icon-circle-t
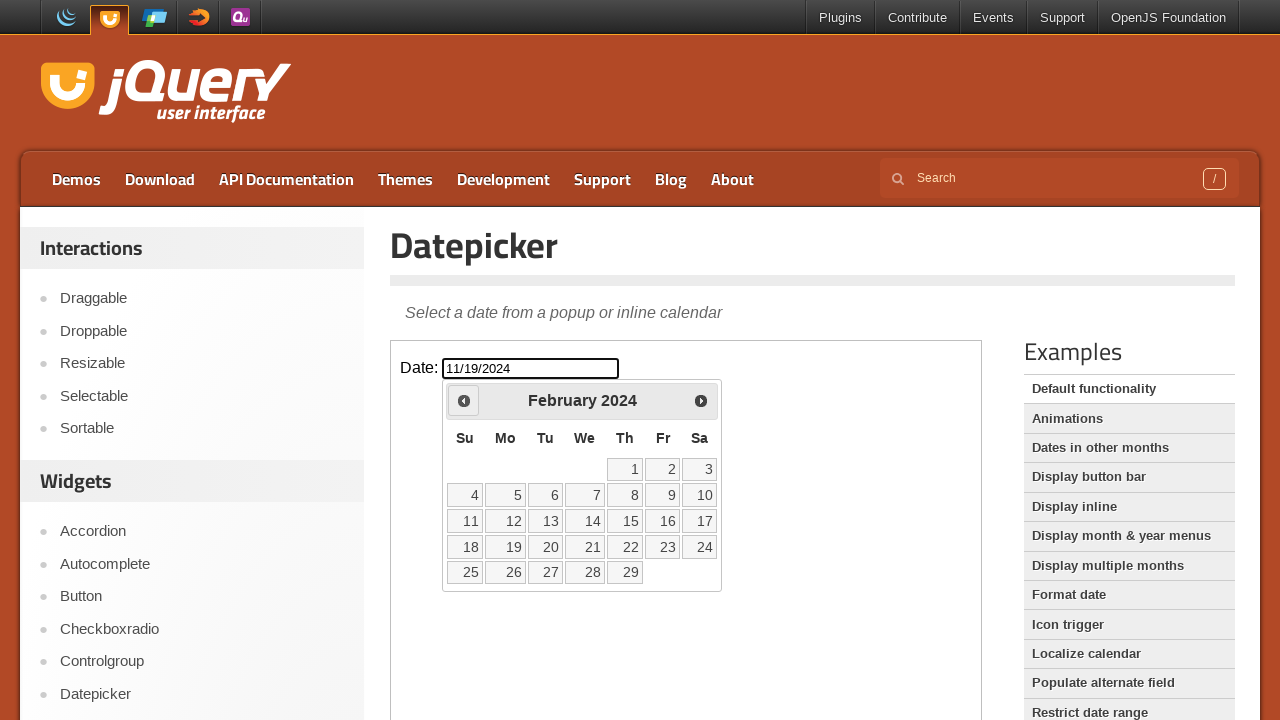

Clicked previous month button to navigate backwards (currently at February 2024) at (464, 400) on iframe >> nth=0 >> internal:control=enter-frame >> span.ui-icon.ui-icon-circle-t
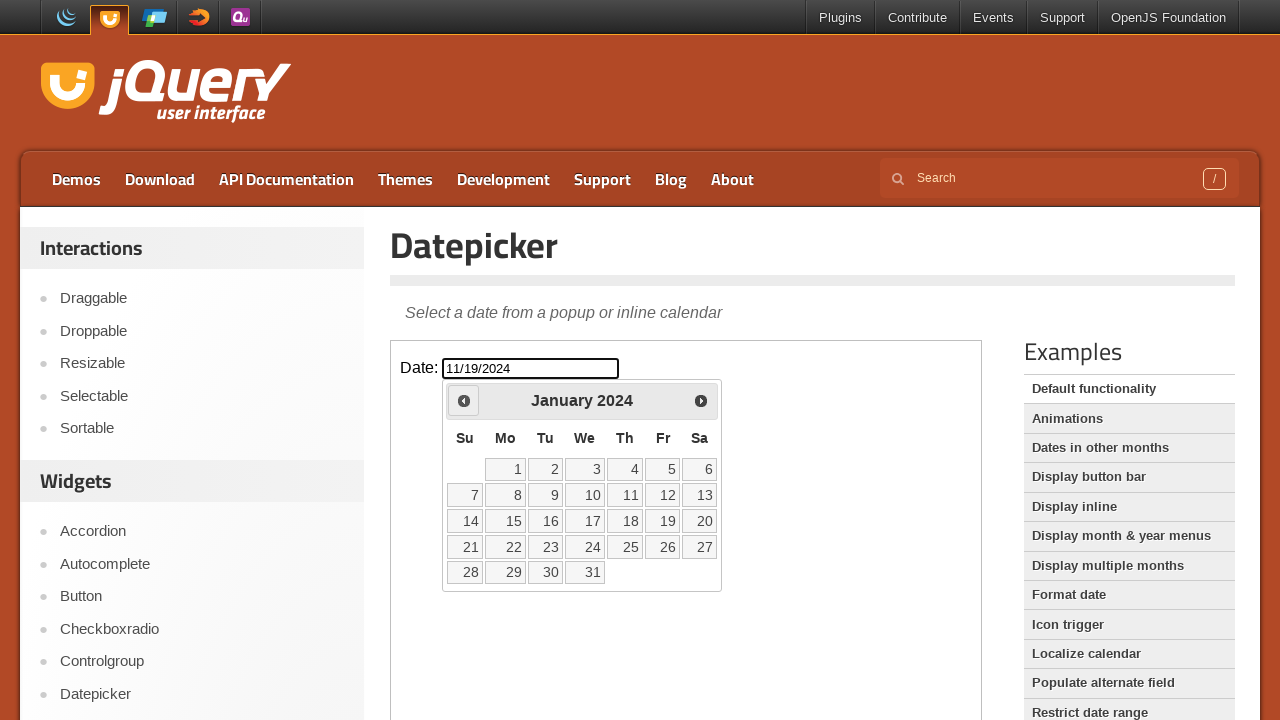

Clicked previous month button to navigate backwards (currently at January 2024) at (464, 400) on iframe >> nth=0 >> internal:control=enter-frame >> span.ui-icon.ui-icon-circle-t
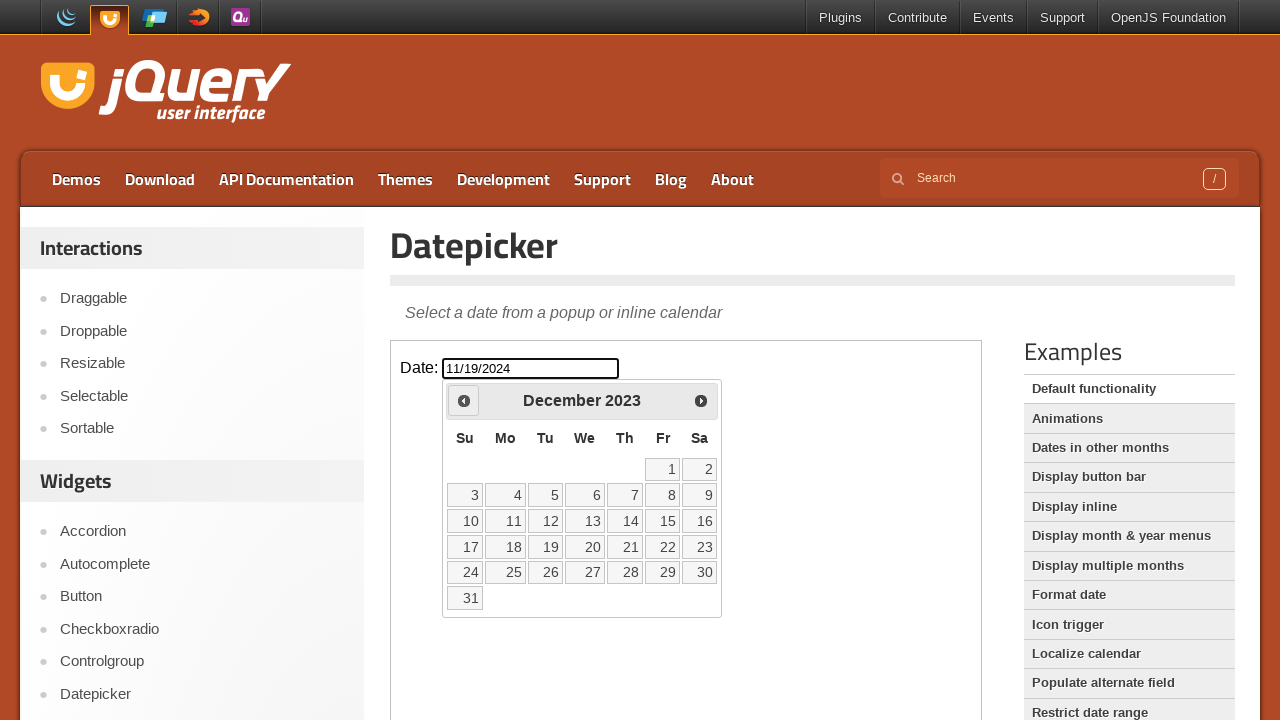

Clicked previous month button to navigate backwards (currently at December 2023) at (464, 400) on iframe >> nth=0 >> internal:control=enter-frame >> span.ui-icon.ui-icon-circle-t
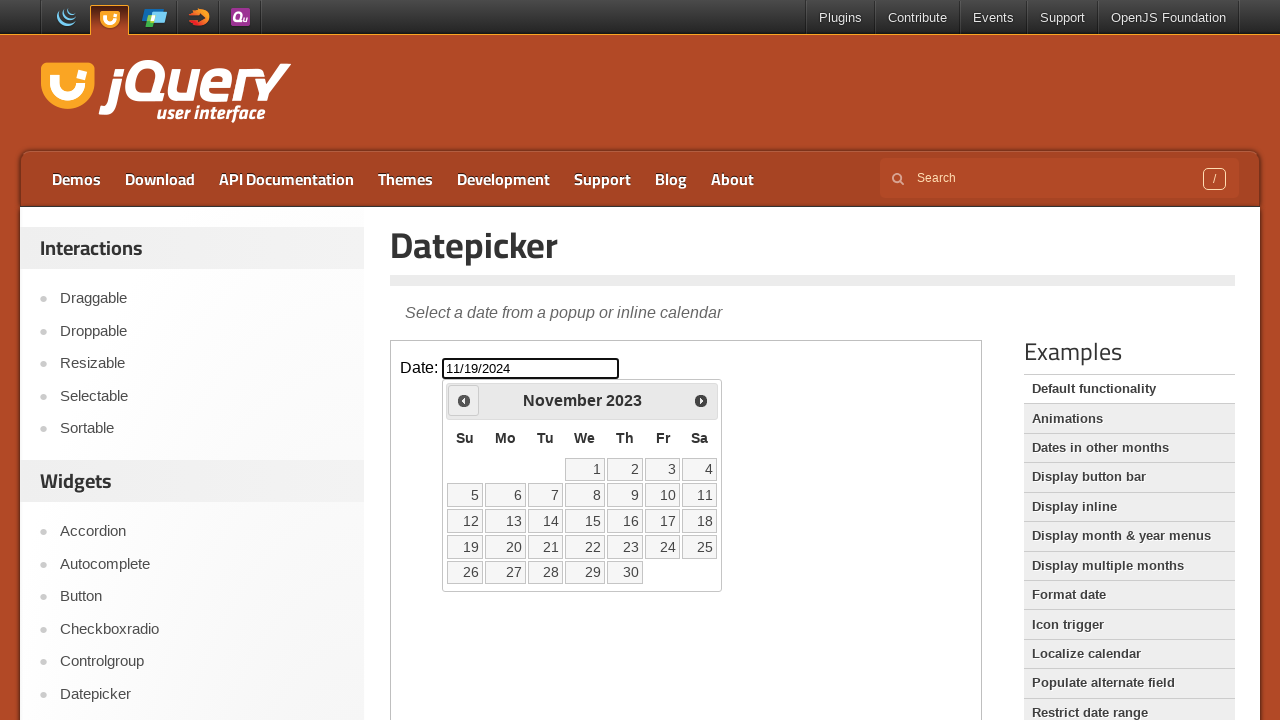

Clicked previous month button to navigate backwards (currently at November 2023) at (464, 400) on iframe >> nth=0 >> internal:control=enter-frame >> span.ui-icon.ui-icon-circle-t
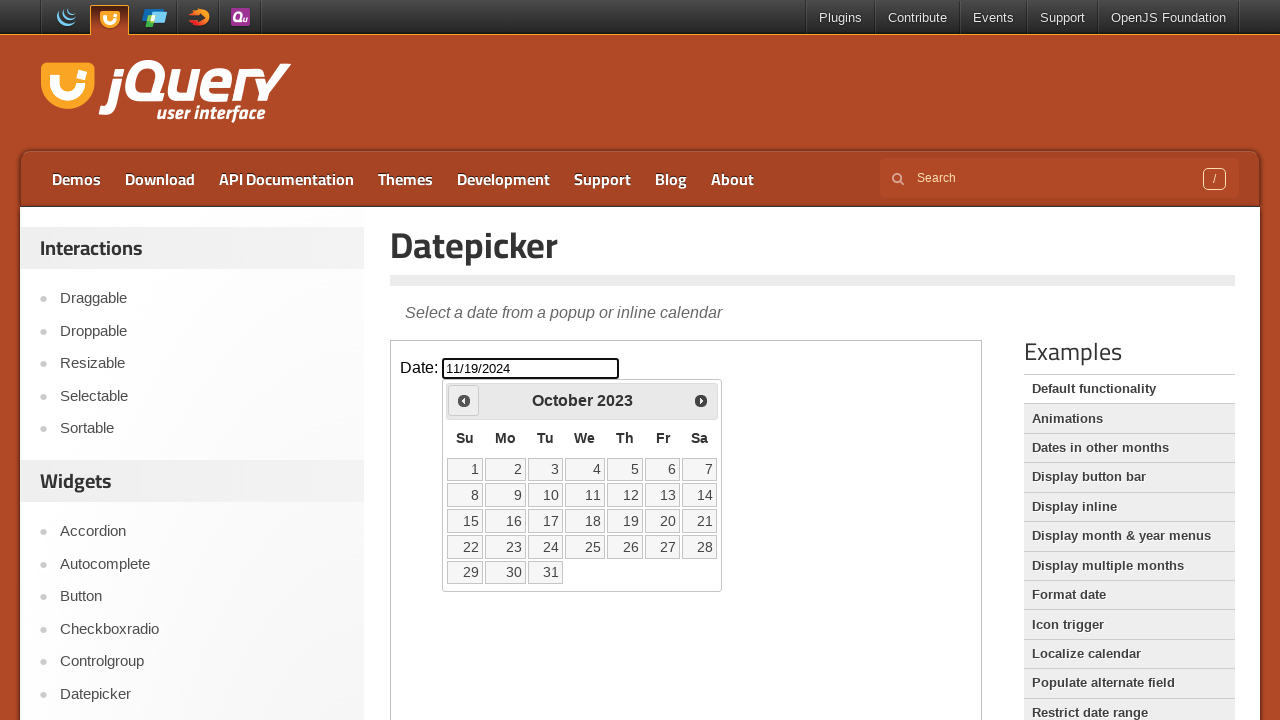

Clicked previous month button to navigate backwards (currently at October 2023) at (464, 400) on iframe >> nth=0 >> internal:control=enter-frame >> span.ui-icon.ui-icon-circle-t
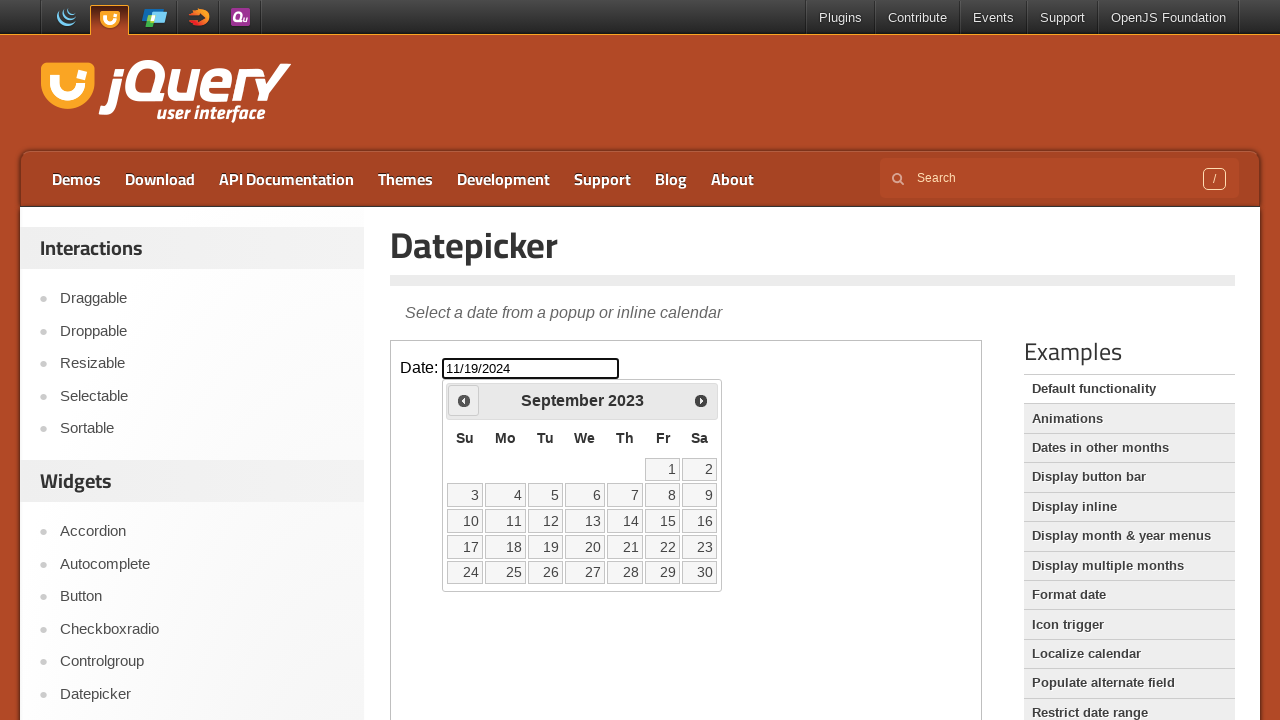

Clicked previous month button to navigate backwards (currently at September 2023) at (464, 400) on iframe >> nth=0 >> internal:control=enter-frame >> span.ui-icon.ui-icon-circle-t
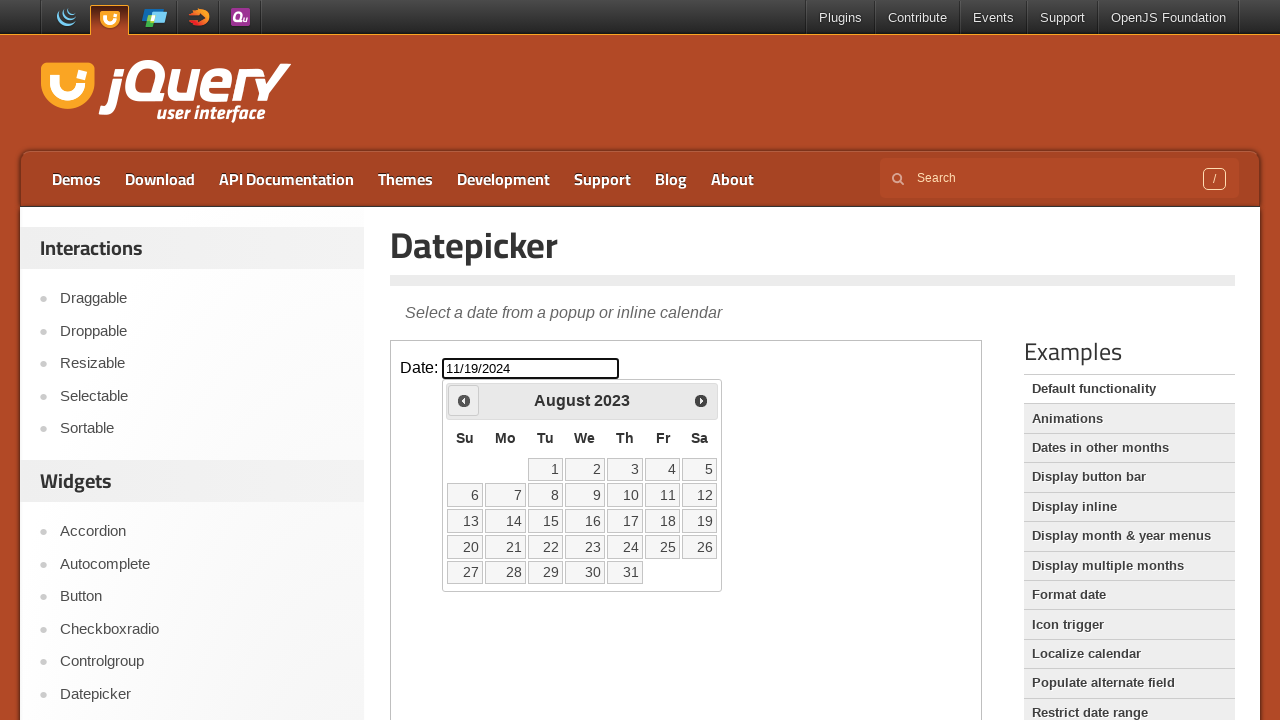

Clicked previous month button to navigate backwards (currently at August 2023) at (464, 400) on iframe >> nth=0 >> internal:control=enter-frame >> span.ui-icon.ui-icon-circle-t
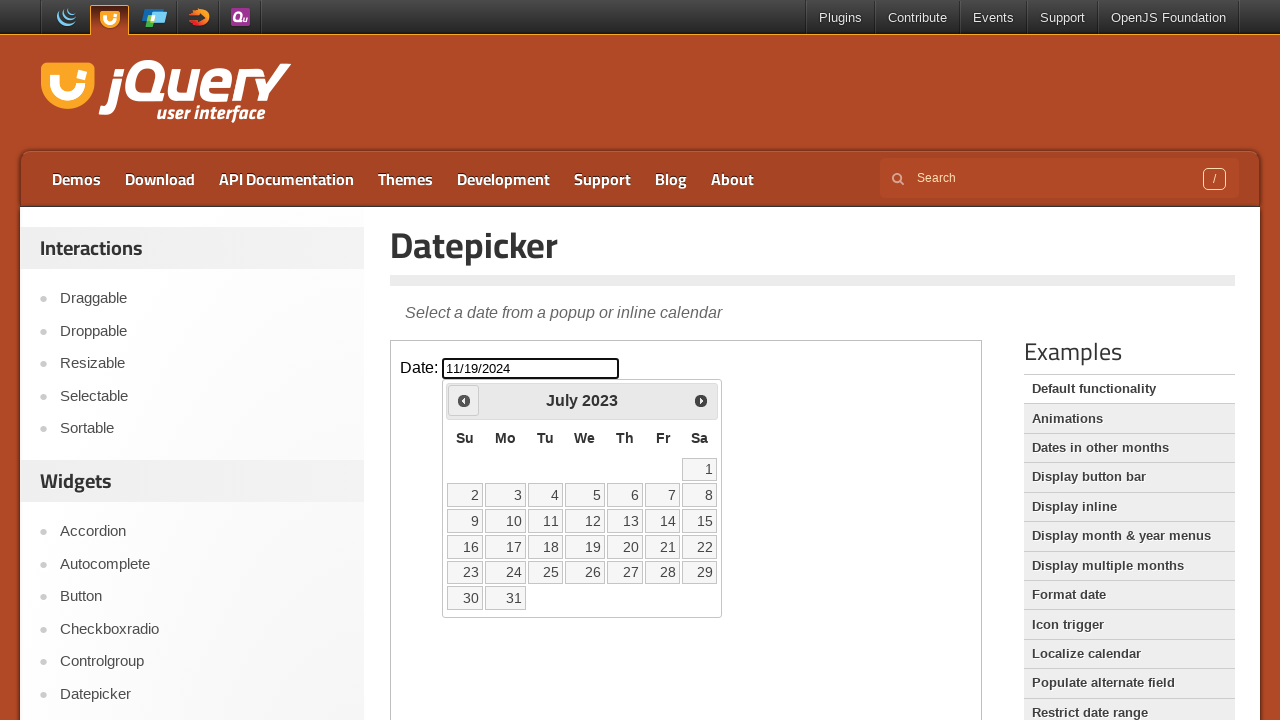

Clicked previous month button to navigate backwards (currently at July 2023) at (464, 400) on iframe >> nth=0 >> internal:control=enter-frame >> span.ui-icon.ui-icon-circle-t
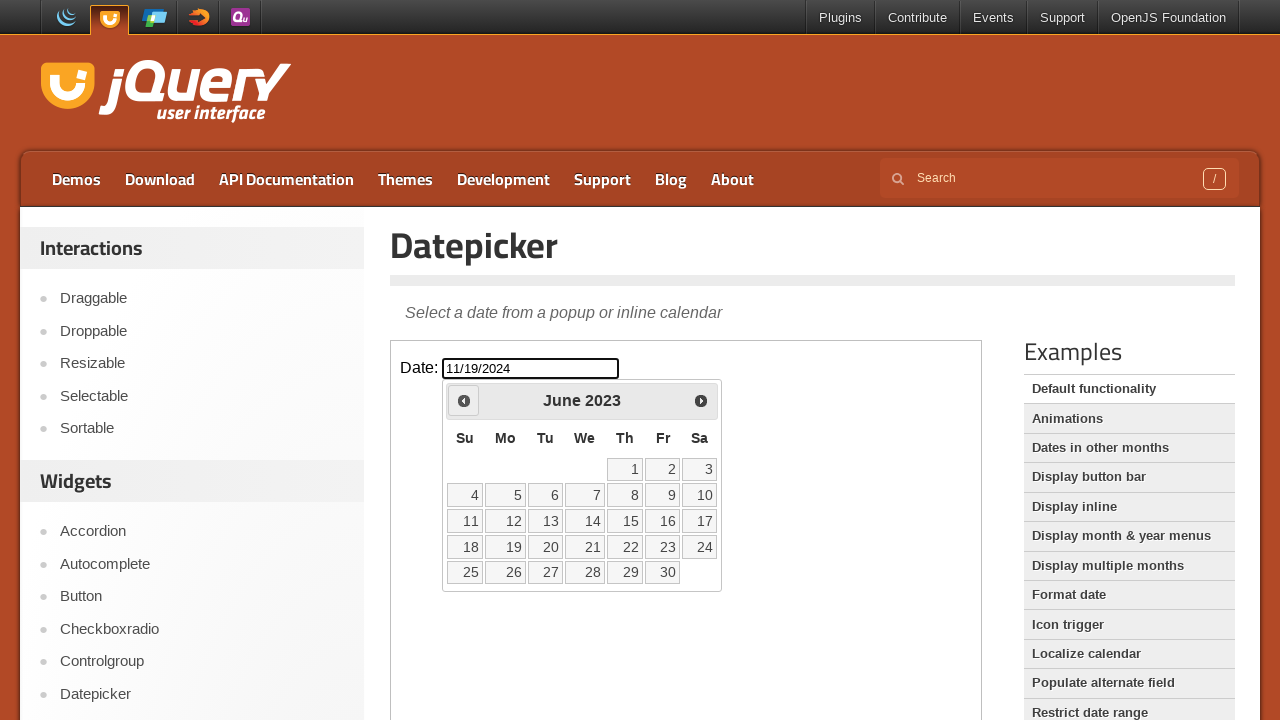

Clicked previous month button to navigate backwards (currently at June 2023) at (464, 400) on iframe >> nth=0 >> internal:control=enter-frame >> span.ui-icon.ui-icon-circle-t
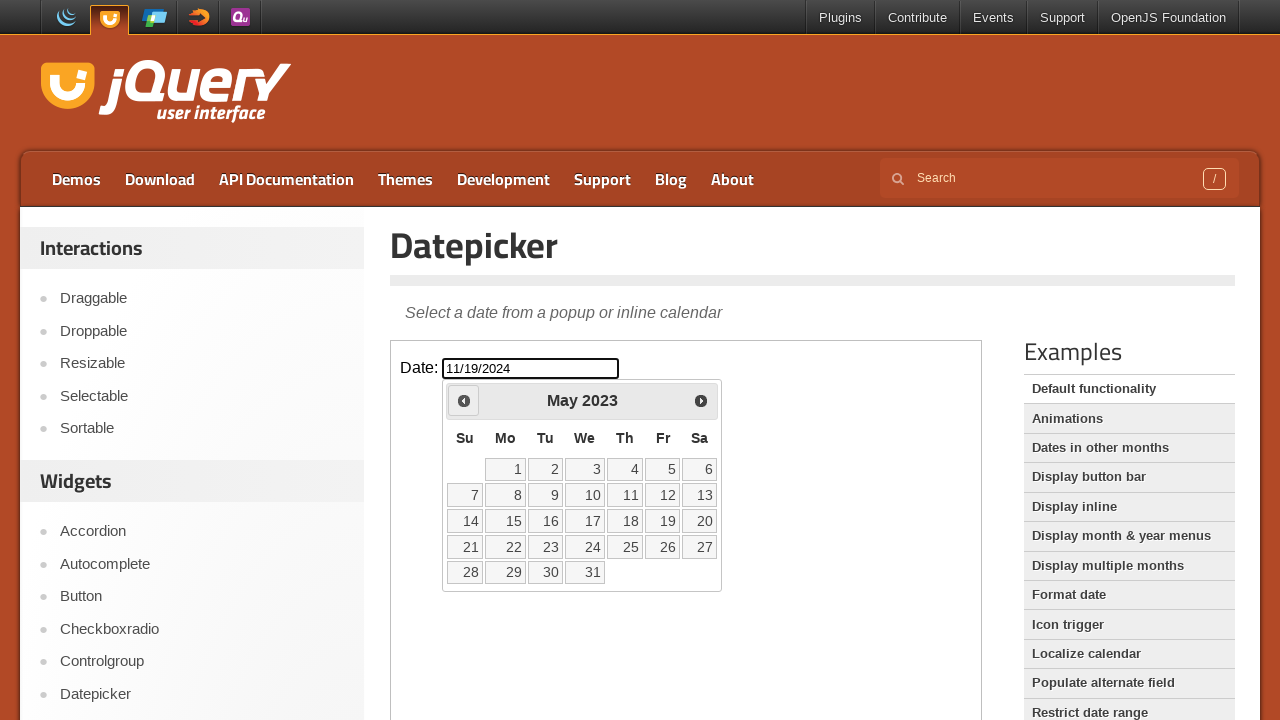

Clicked previous month button to navigate backwards (currently at May 2023) at (464, 400) on iframe >> nth=0 >> internal:control=enter-frame >> span.ui-icon.ui-icon-circle-t
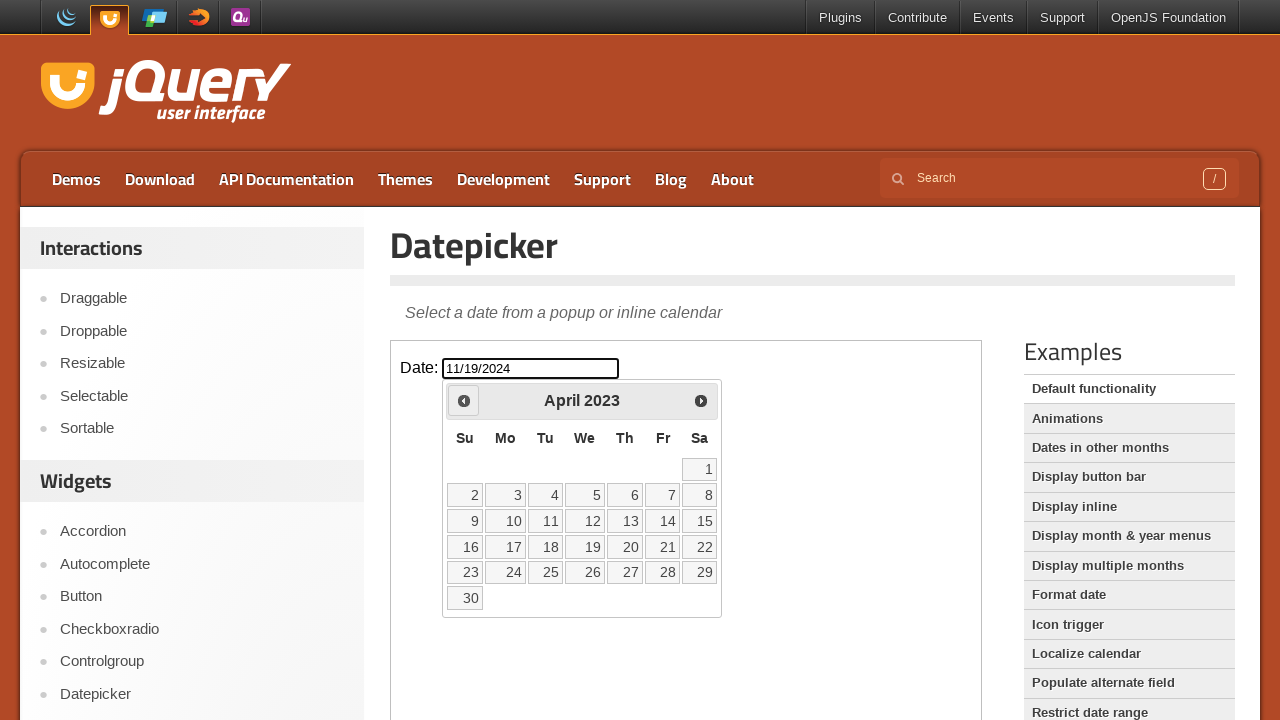

Clicked previous month button to navigate backwards (currently at April 2023) at (464, 400) on iframe >> nth=0 >> internal:control=enter-frame >> span.ui-icon.ui-icon-circle-t
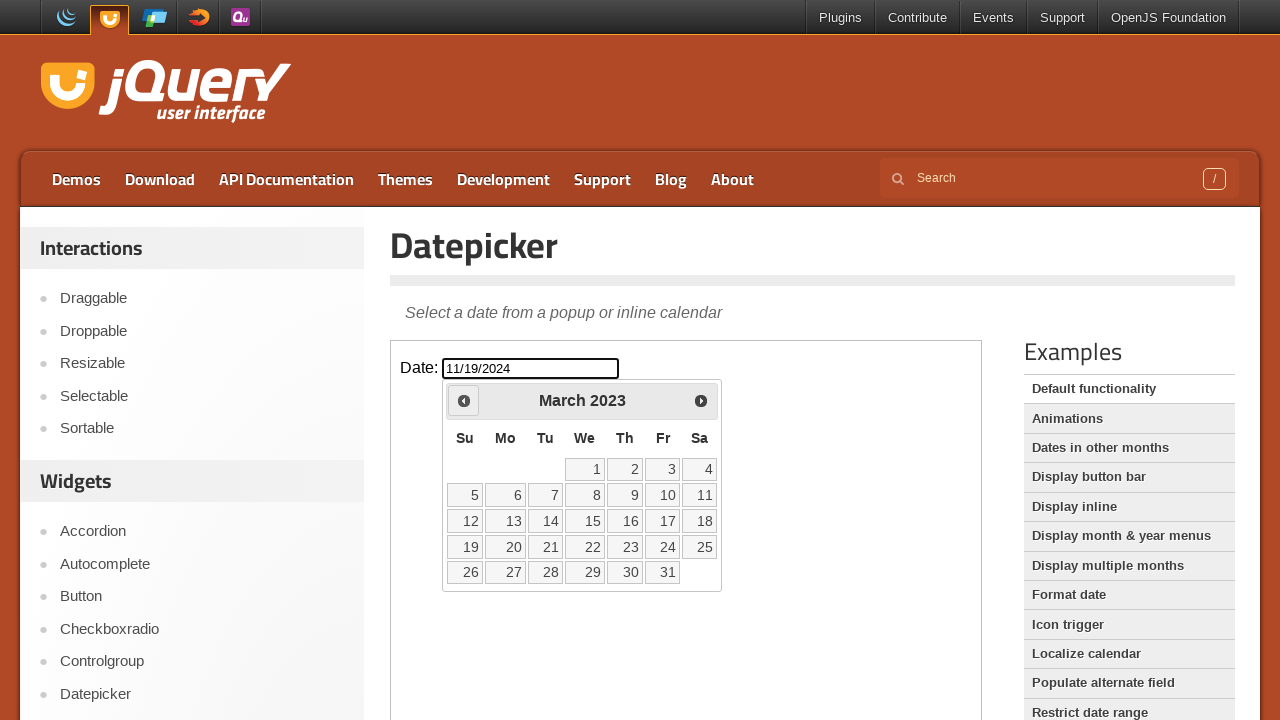

Clicked previous month button to navigate backwards (currently at March 2023) at (464, 400) on iframe >> nth=0 >> internal:control=enter-frame >> span.ui-icon.ui-icon-circle-t
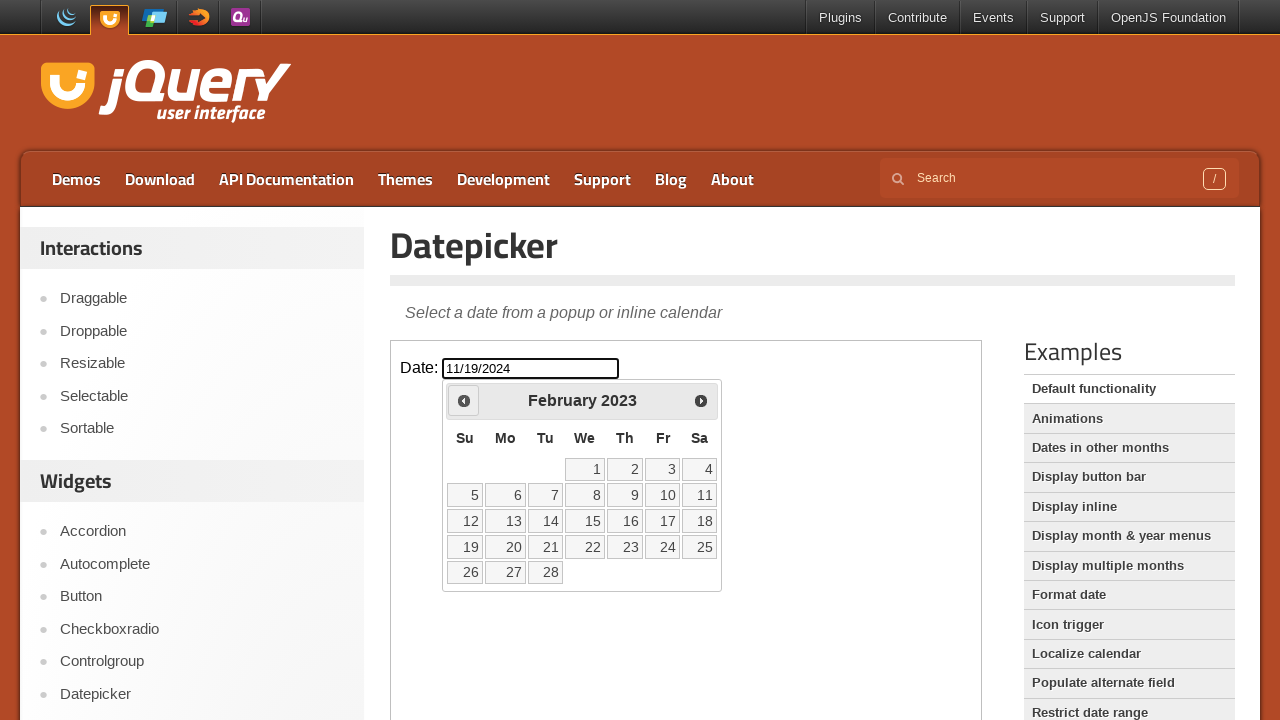

Clicked previous month button to navigate backwards (currently at February 2023) at (464, 400) on iframe >> nth=0 >> internal:control=enter-frame >> span.ui-icon.ui-icon-circle-t
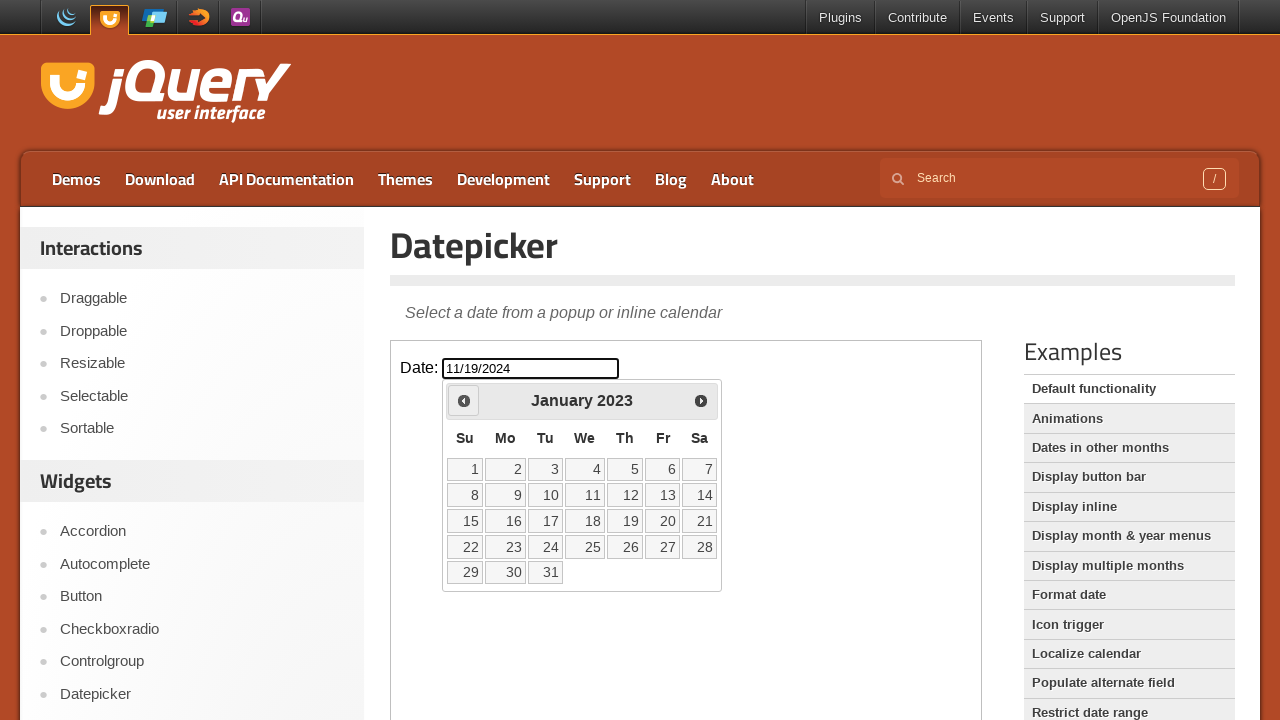

Clicked previous month button to navigate backwards (currently at January 2023) at (464, 400) on iframe >> nth=0 >> internal:control=enter-frame >> span.ui-icon.ui-icon-circle-t
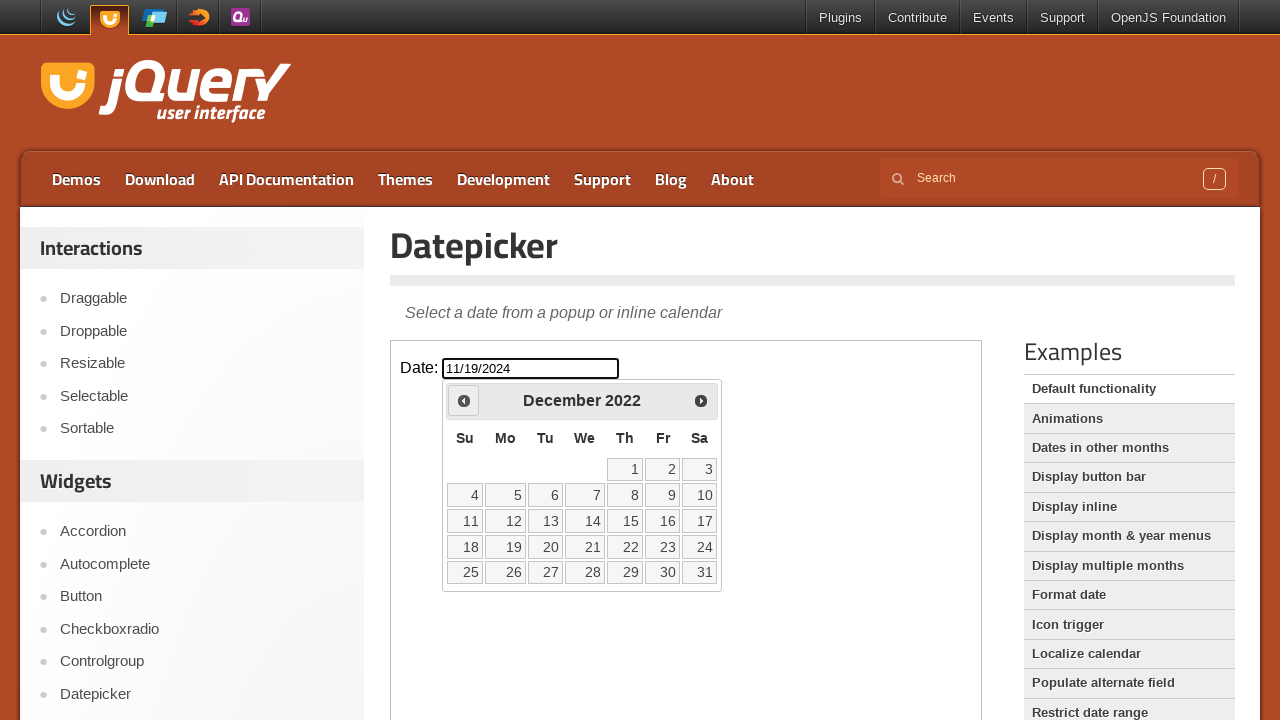

Clicked previous month button to navigate backwards (currently at December 2022) at (464, 400) on iframe >> nth=0 >> internal:control=enter-frame >> span.ui-icon.ui-icon-circle-t
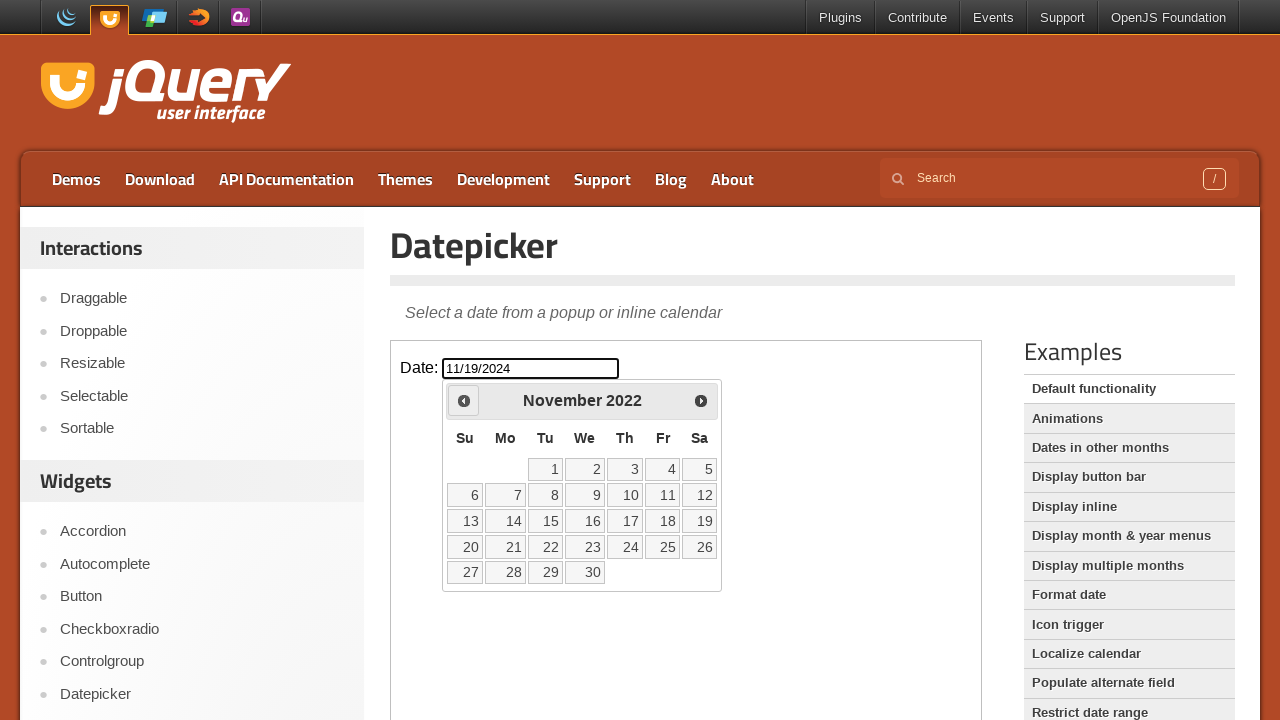

Clicked previous month button to navigate backwards (currently at November 2022) at (464, 400) on iframe >> nth=0 >> internal:control=enter-frame >> span.ui-icon.ui-icon-circle-t
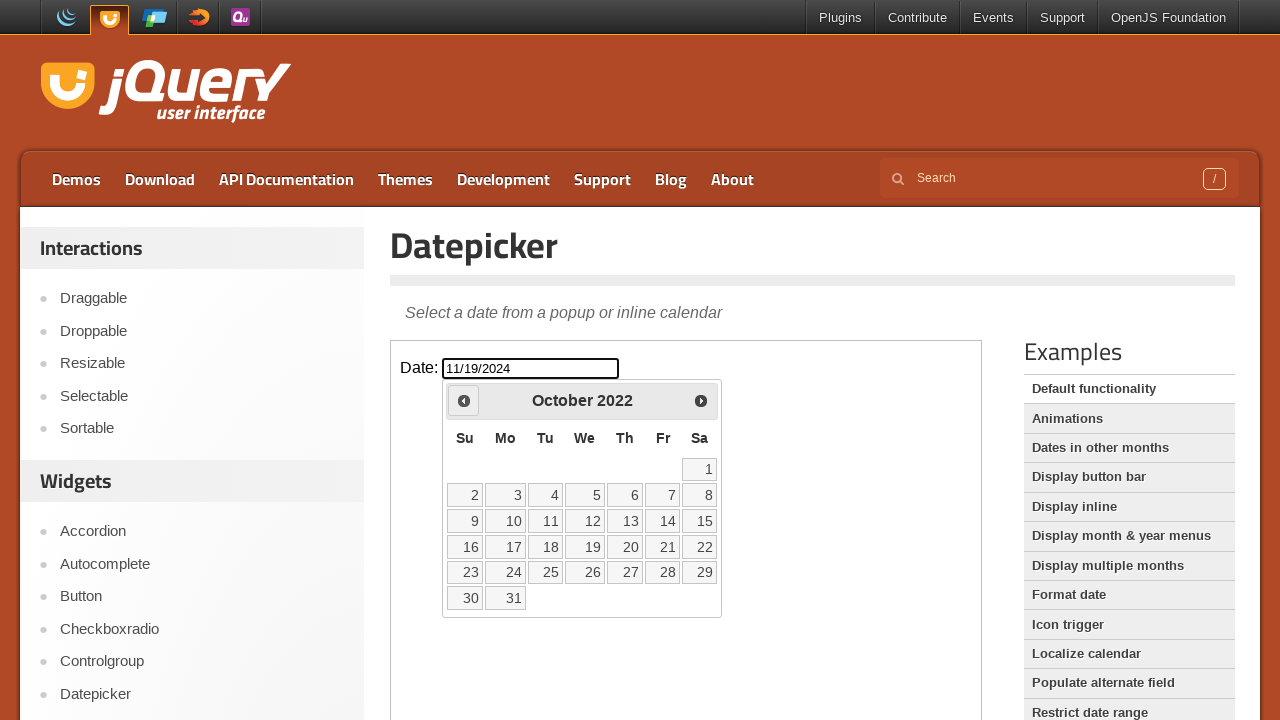

Clicked previous month button to navigate backwards (currently at October 2022) at (464, 400) on iframe >> nth=0 >> internal:control=enter-frame >> span.ui-icon.ui-icon-circle-t
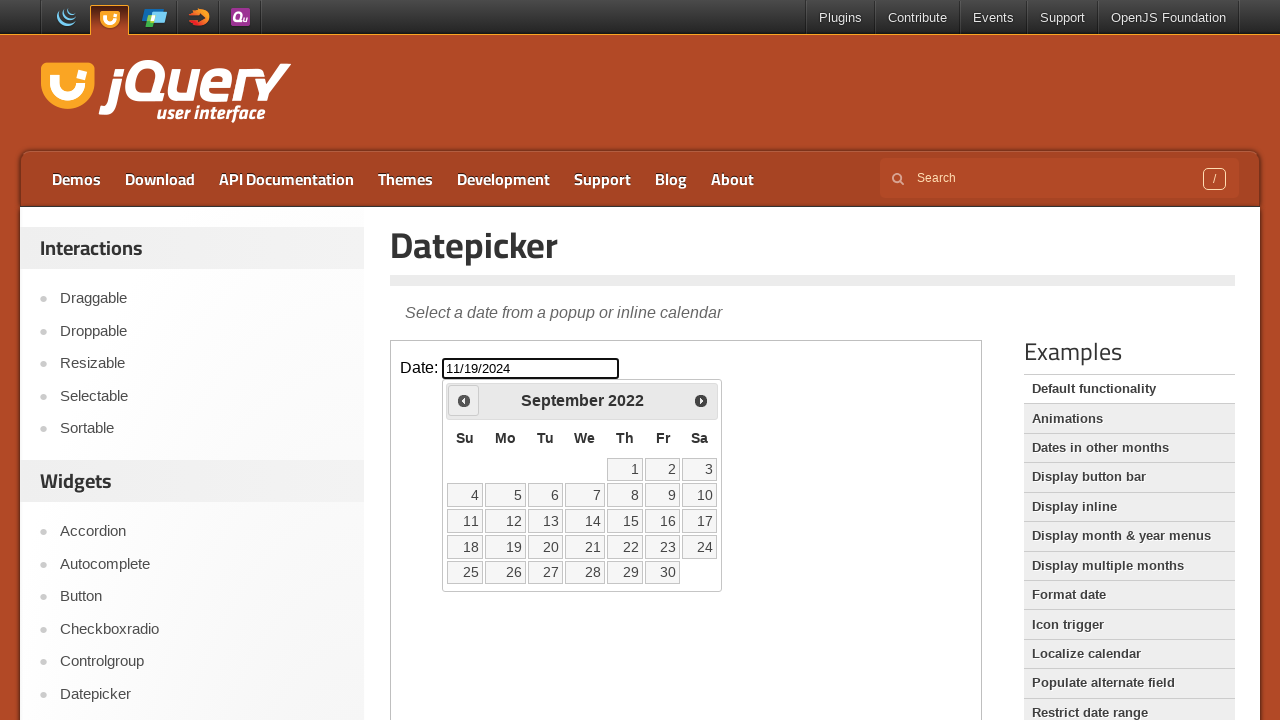

Reached target month September 2022 in calendar navigation
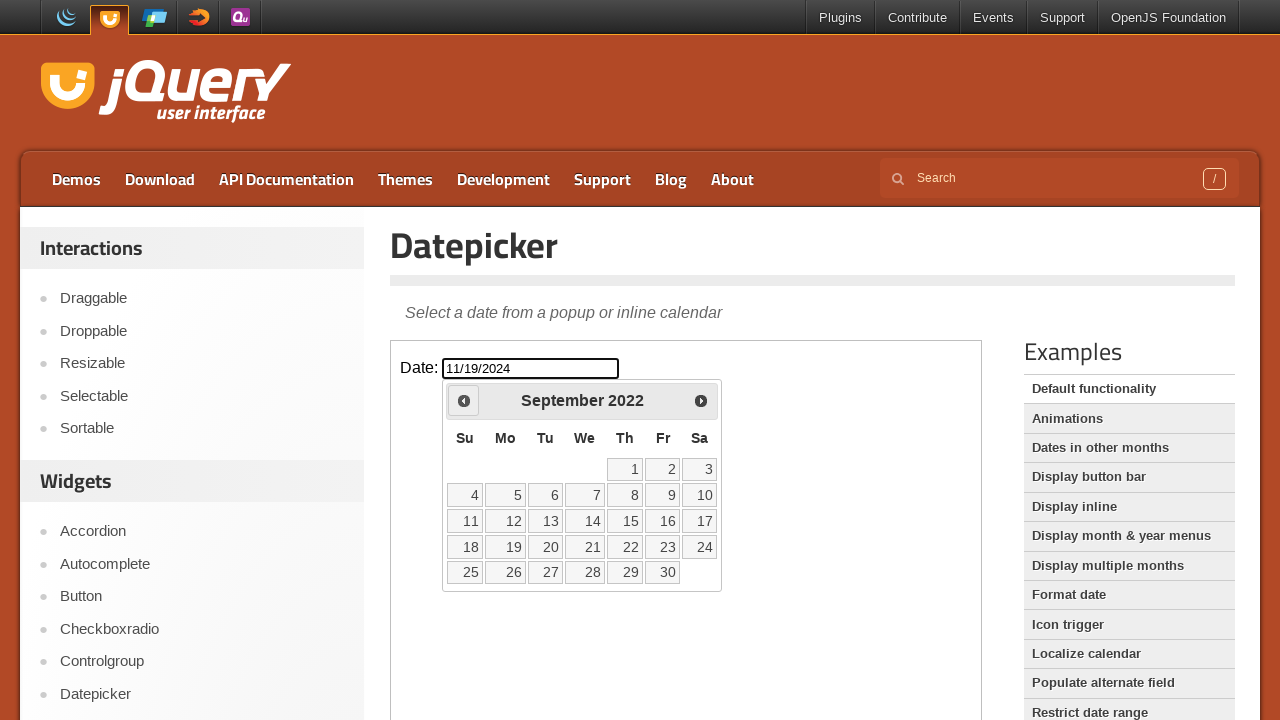

Located all available dates in the calendar
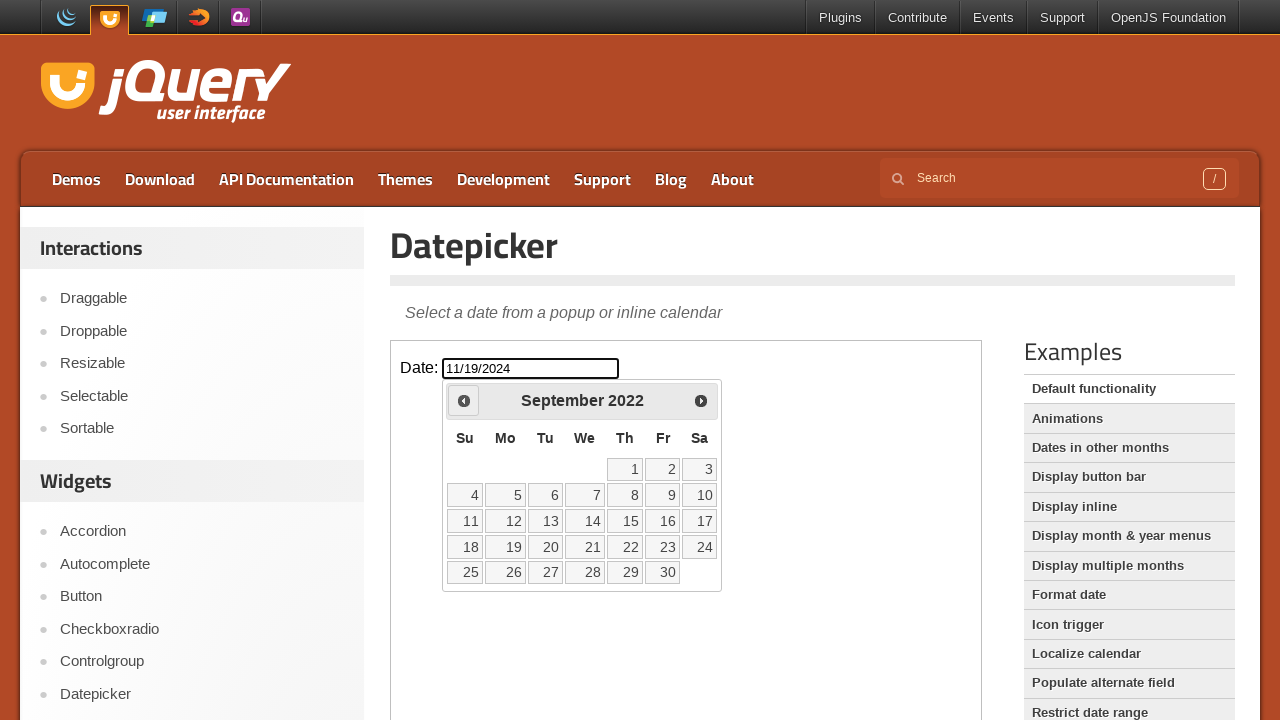

Selected first available date from the calendar at (625, 469) on iframe >> nth=0 >> internal:control=enter-frame >> table.ui-datepicker-calendar 
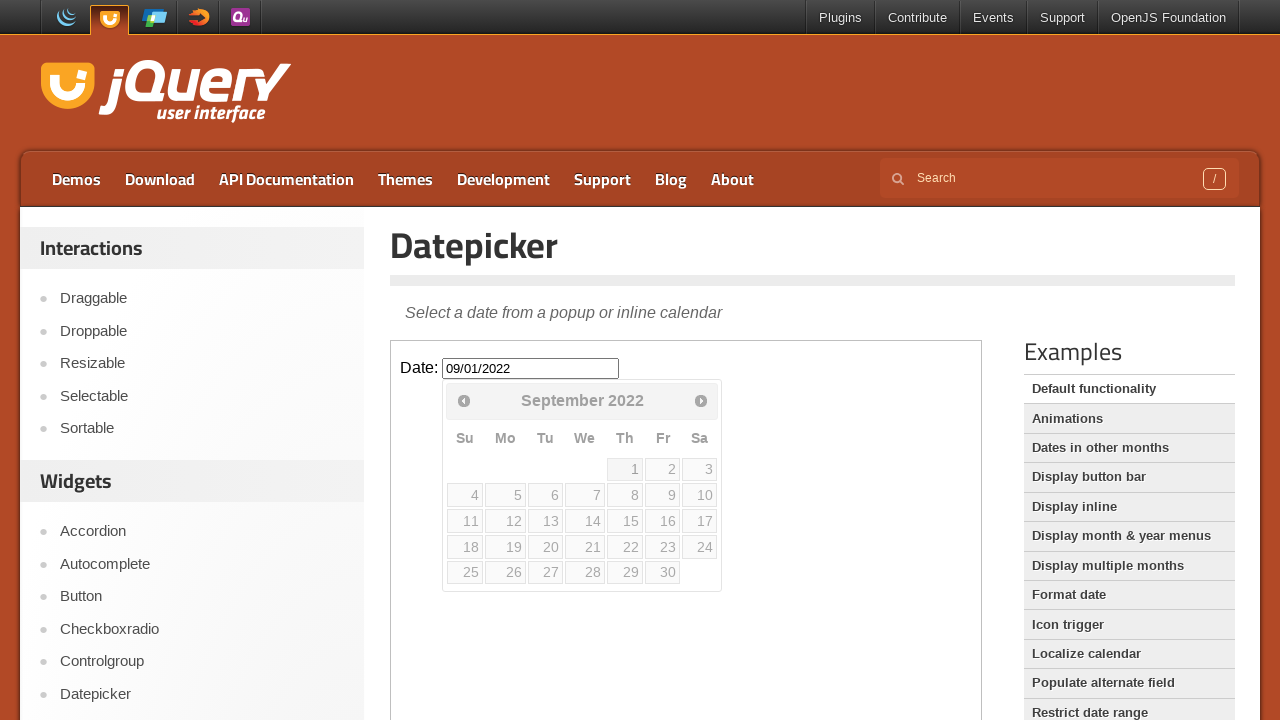

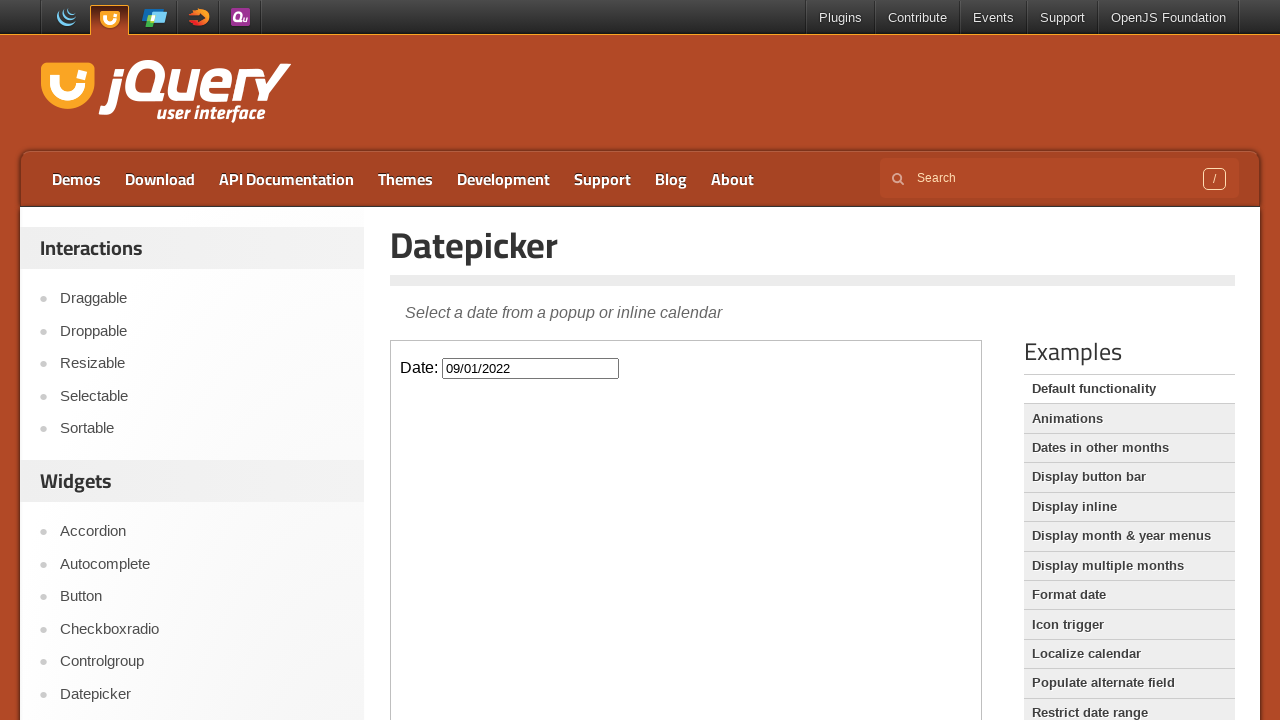